Verifies all links on the page by checking their HTTP response codes

Starting URL: https://demoqa.com/broken

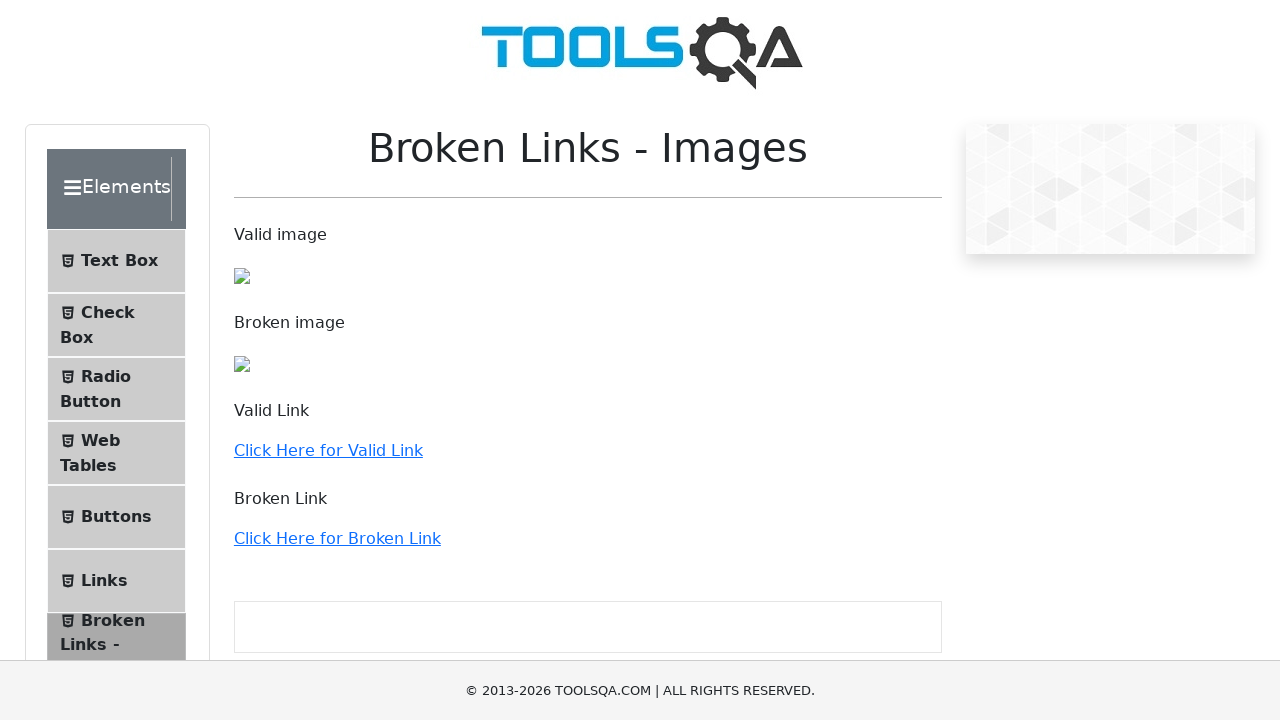

Navigated to https://demoqa.com/broken
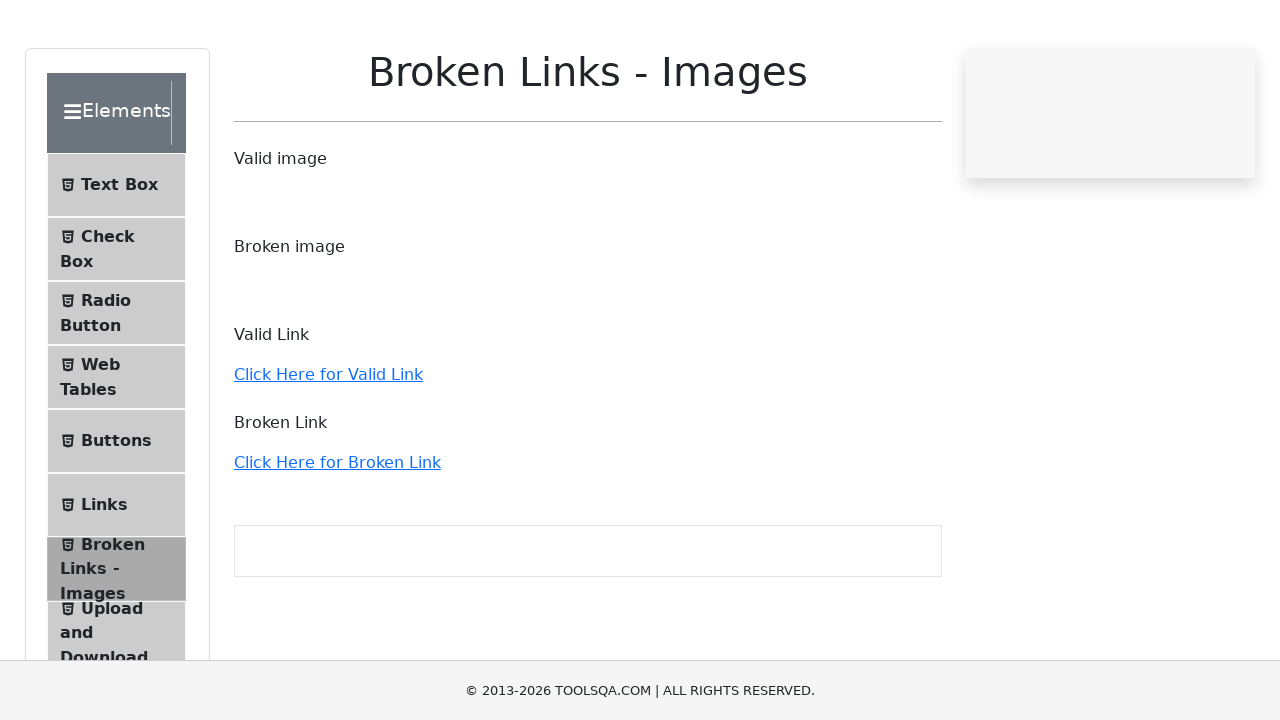

Retrieved all links on the page
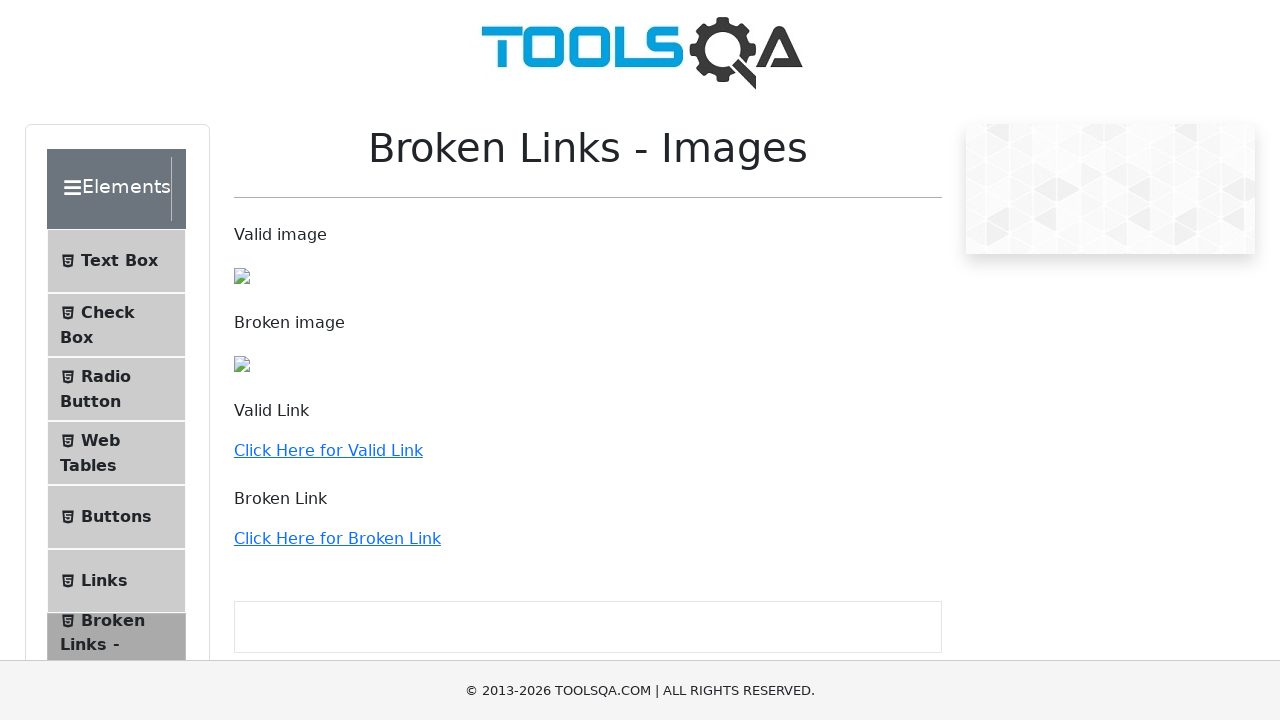

Retrieved href attribute from link: https://demoqa.com
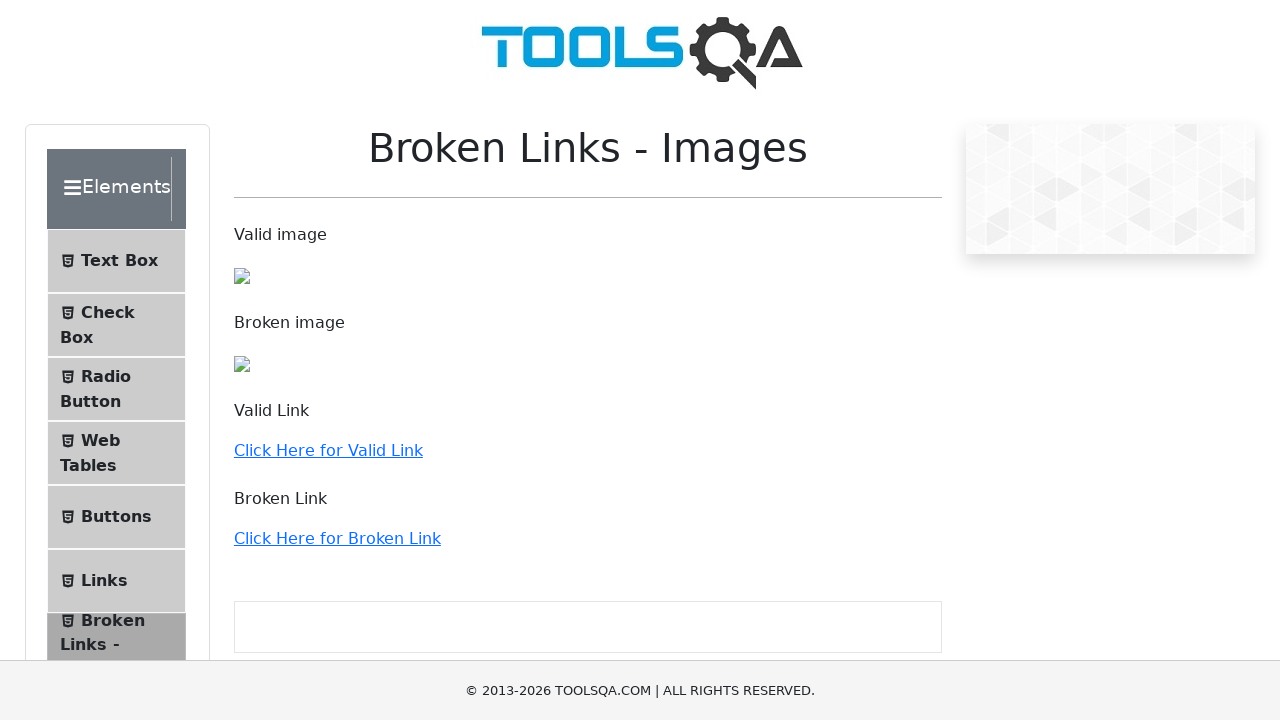

Checked visibility of link with href 'https://demoqa.com': True
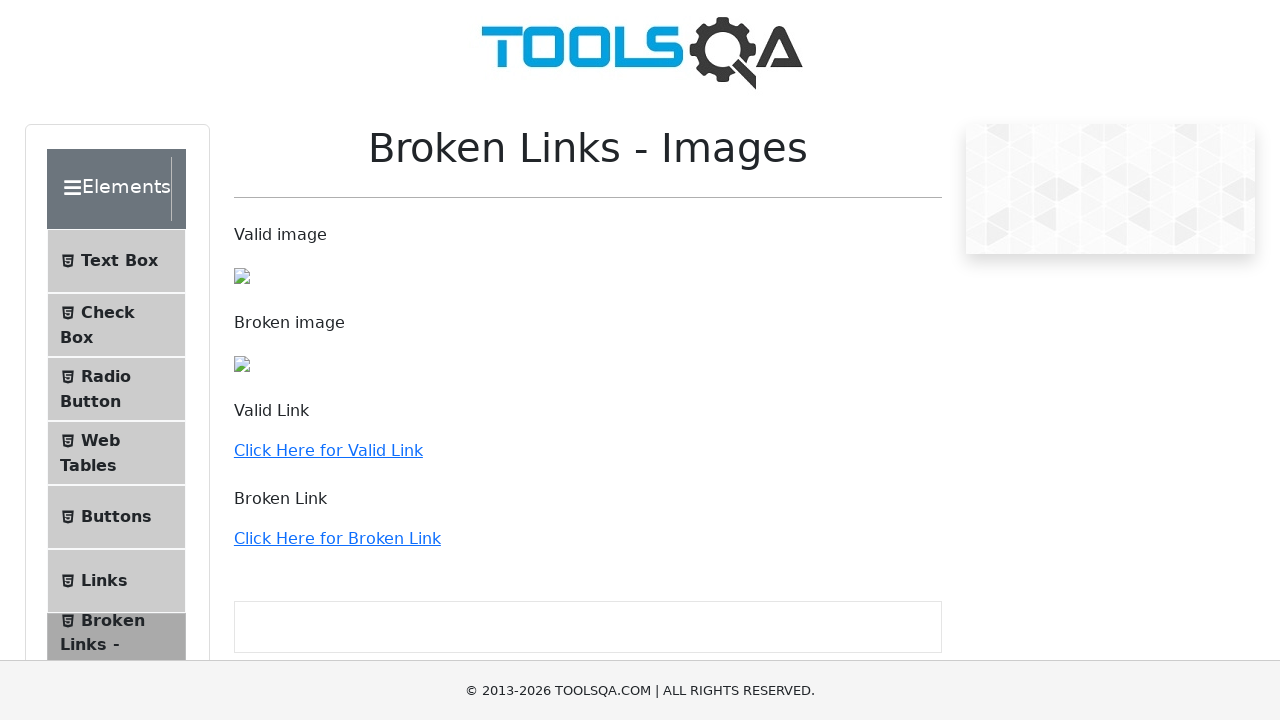

Retrieved href attribute from link: /text-box
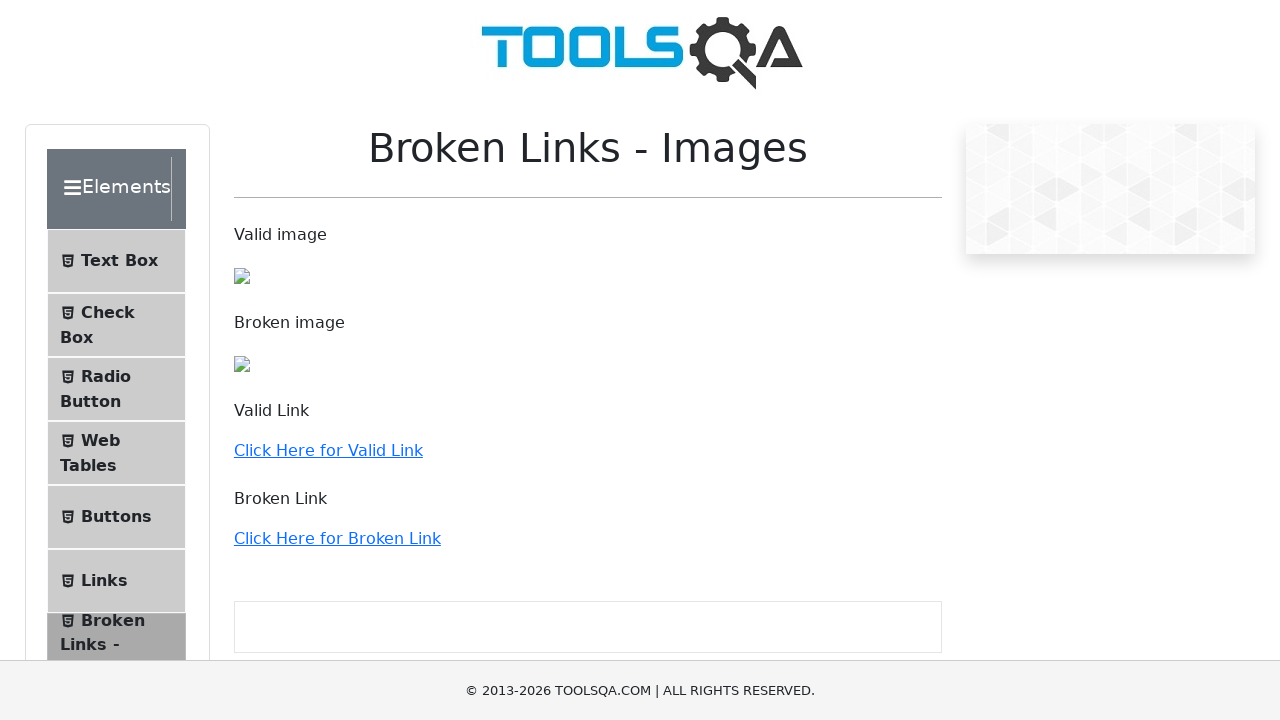

Checked visibility of link with href '/text-box': True
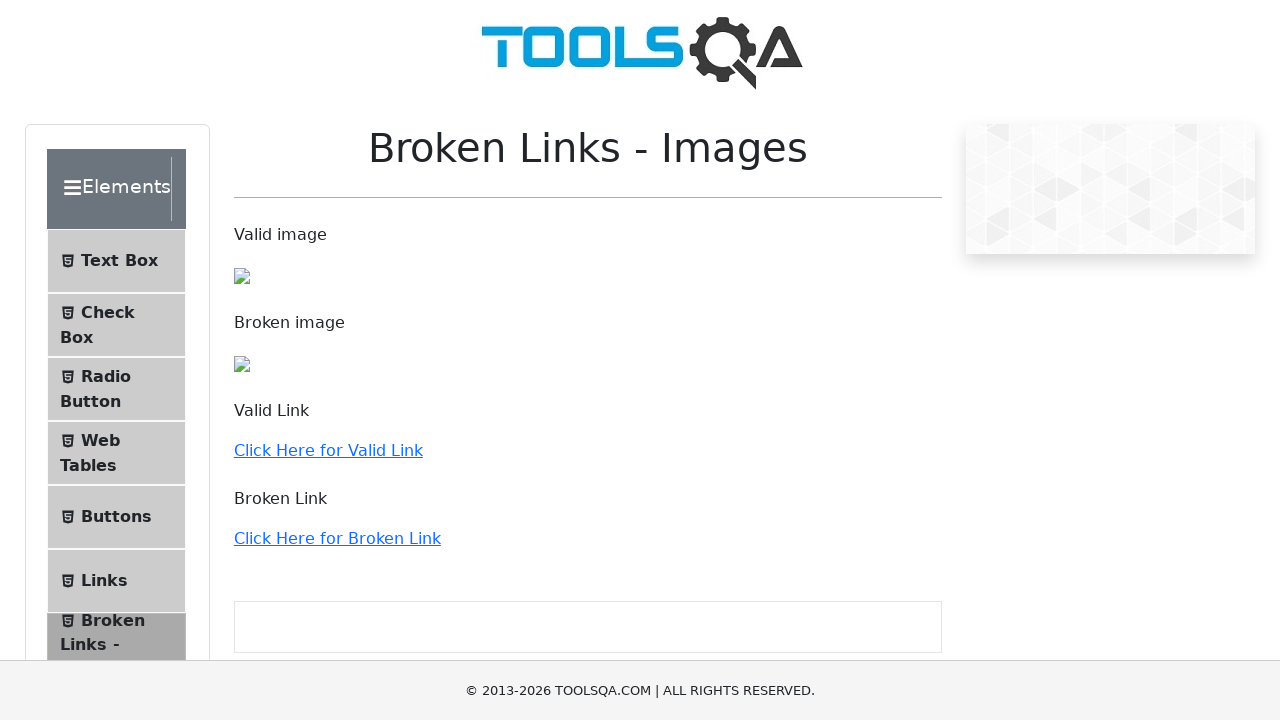

Retrieved href attribute from link: /checkbox
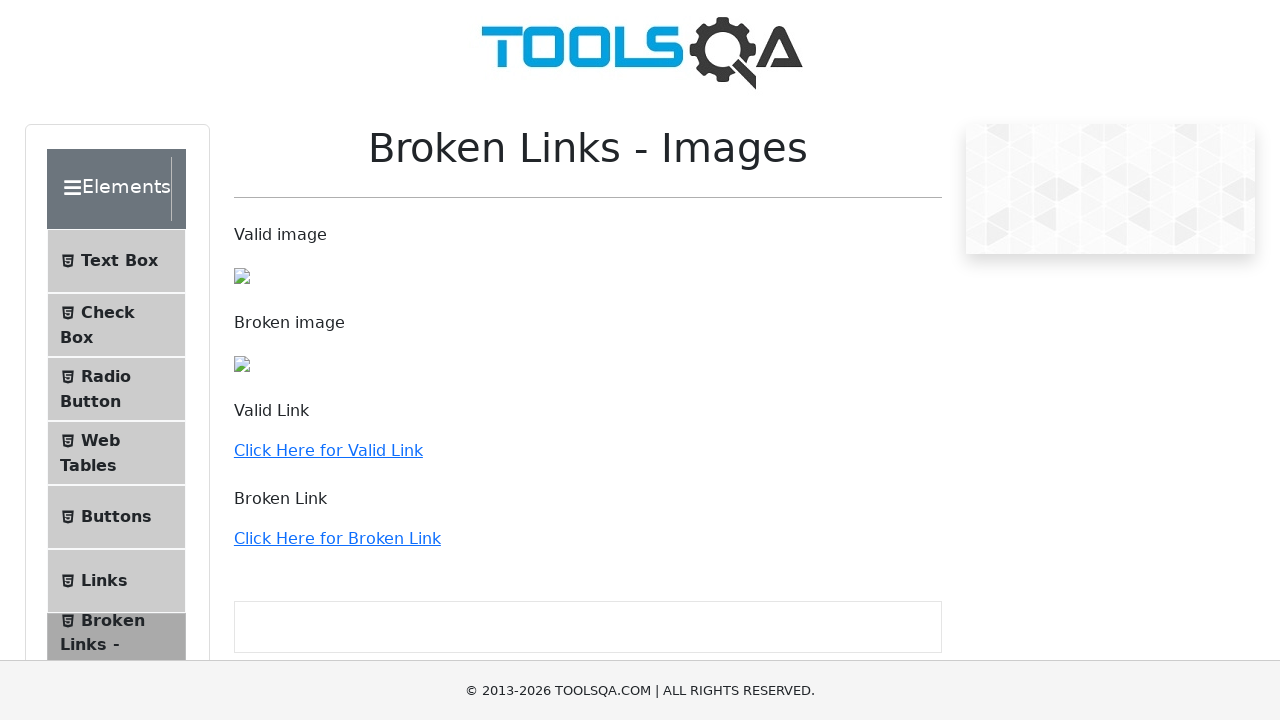

Checked visibility of link with href '/checkbox': True
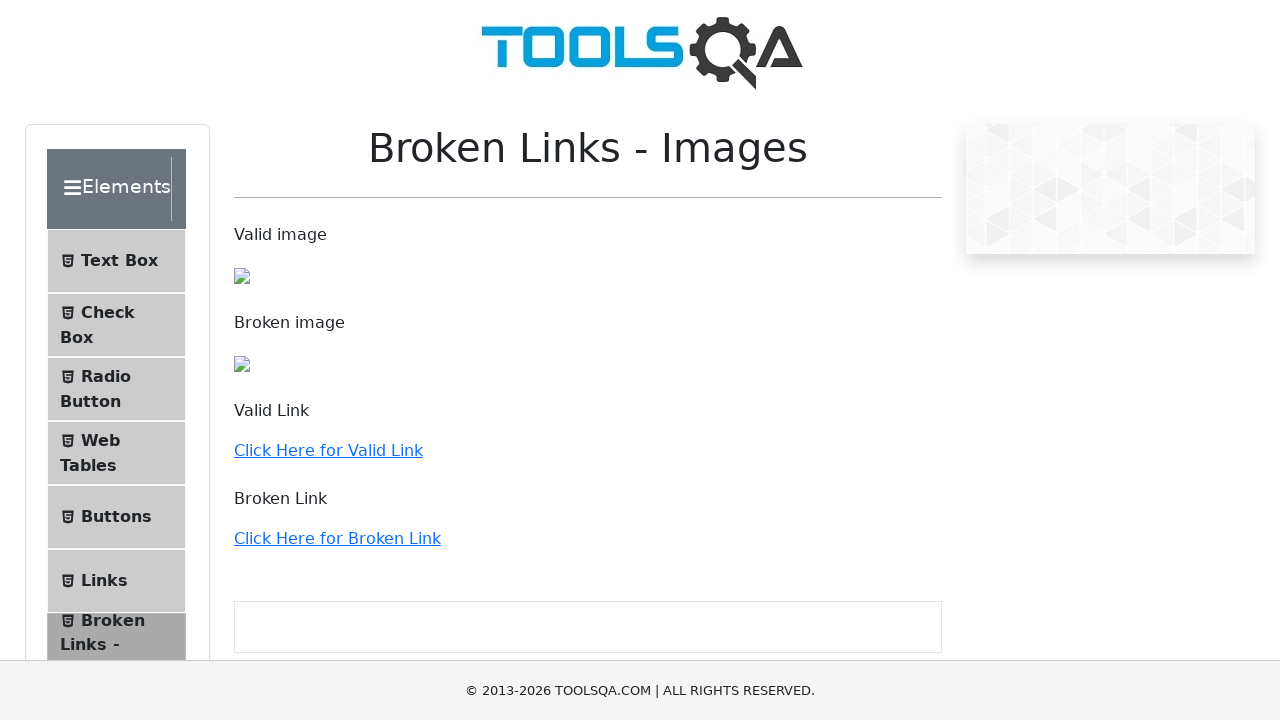

Retrieved href attribute from link: /radio-button
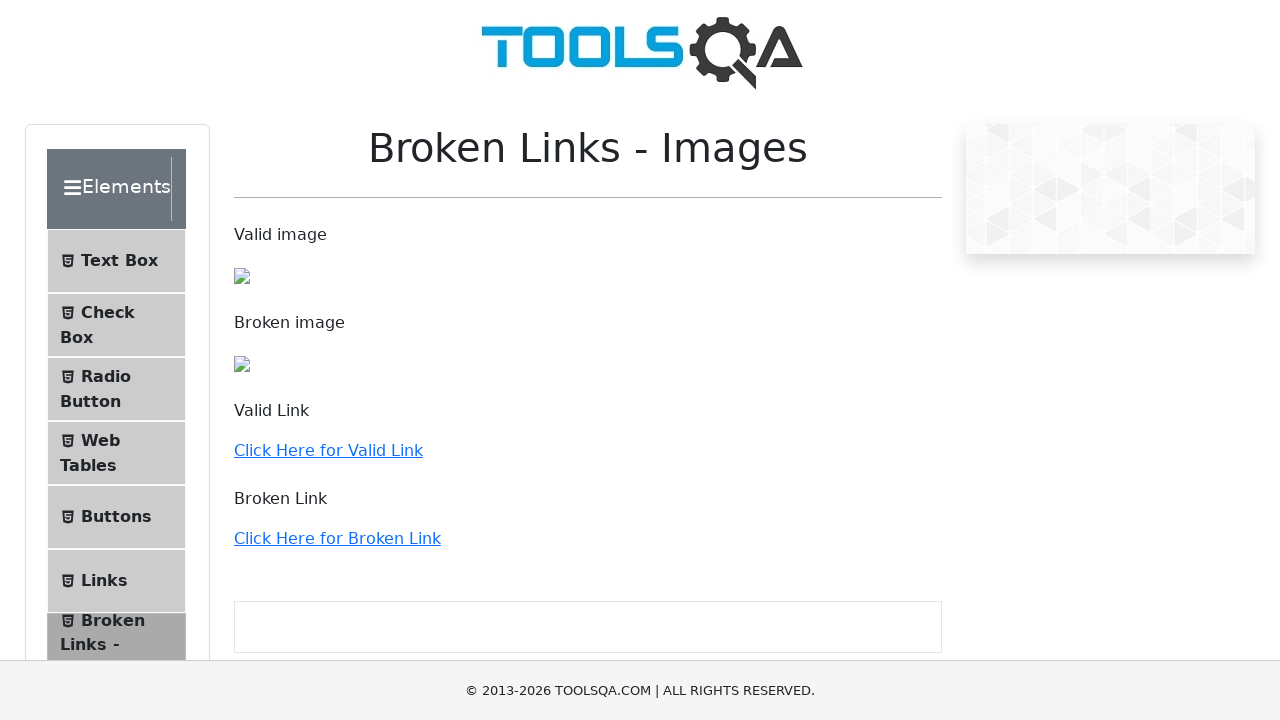

Checked visibility of link with href '/radio-button': True
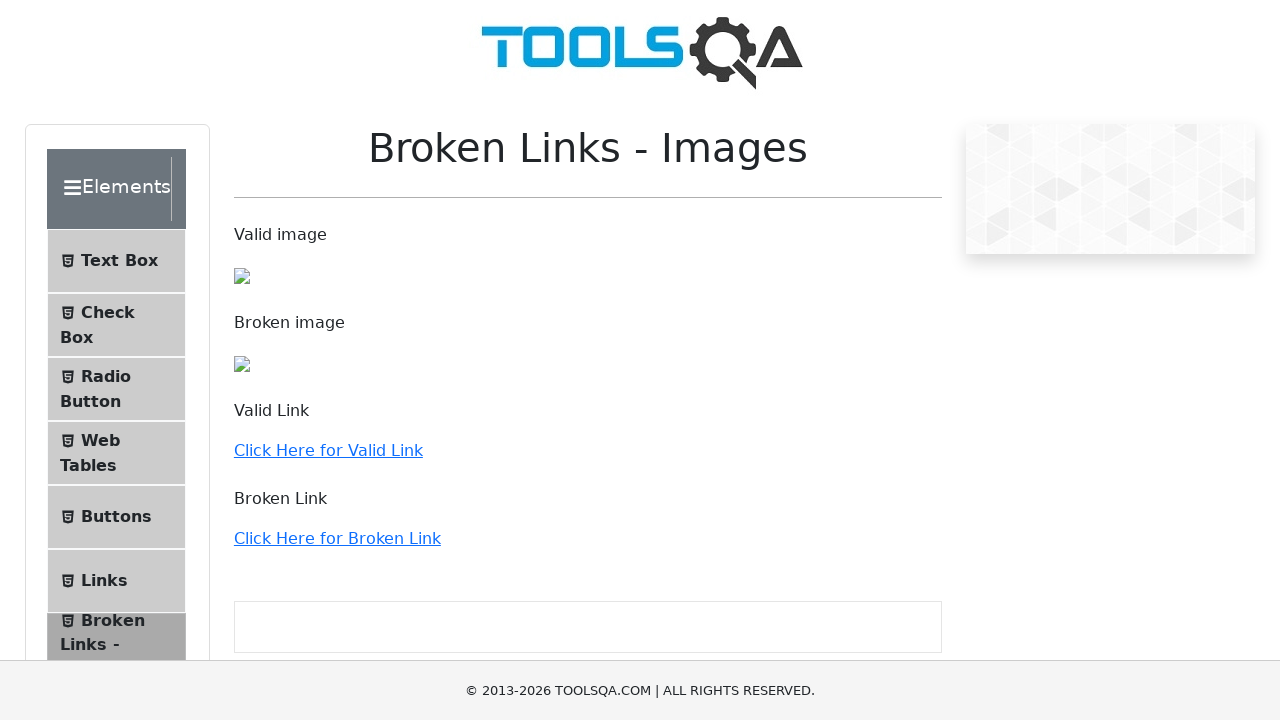

Retrieved href attribute from link: /webtables
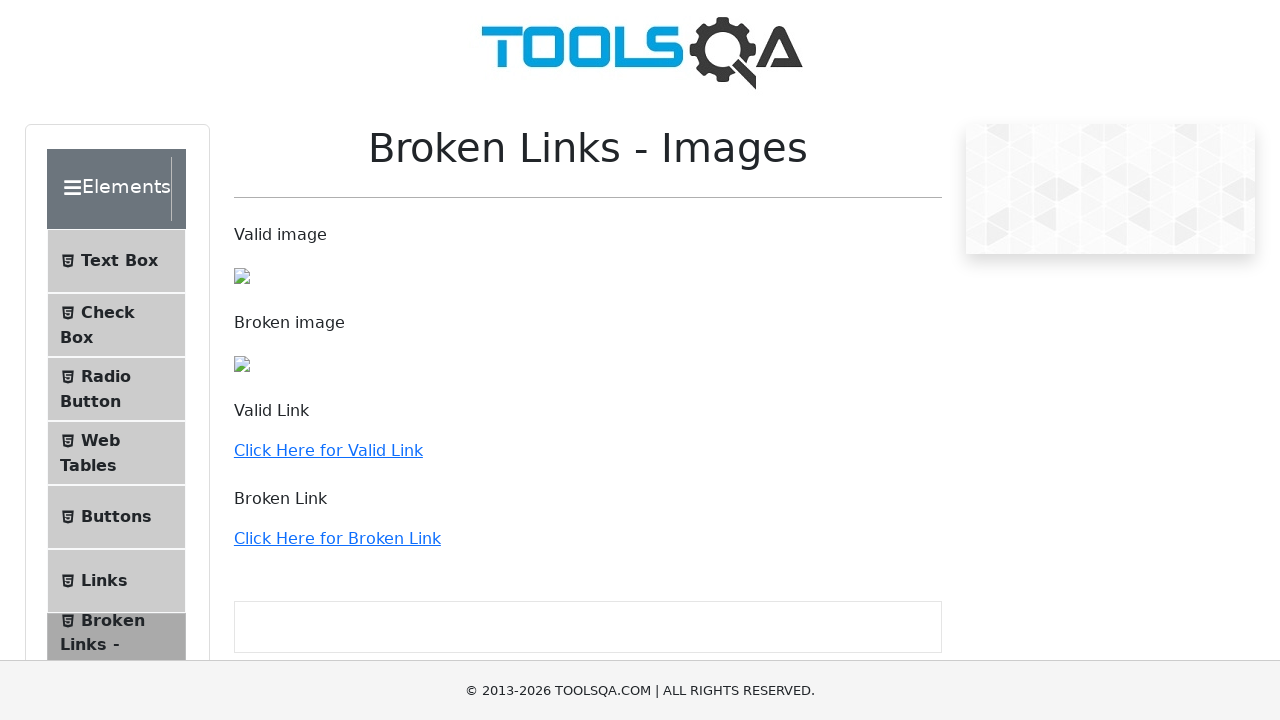

Checked visibility of link with href '/webtables': True
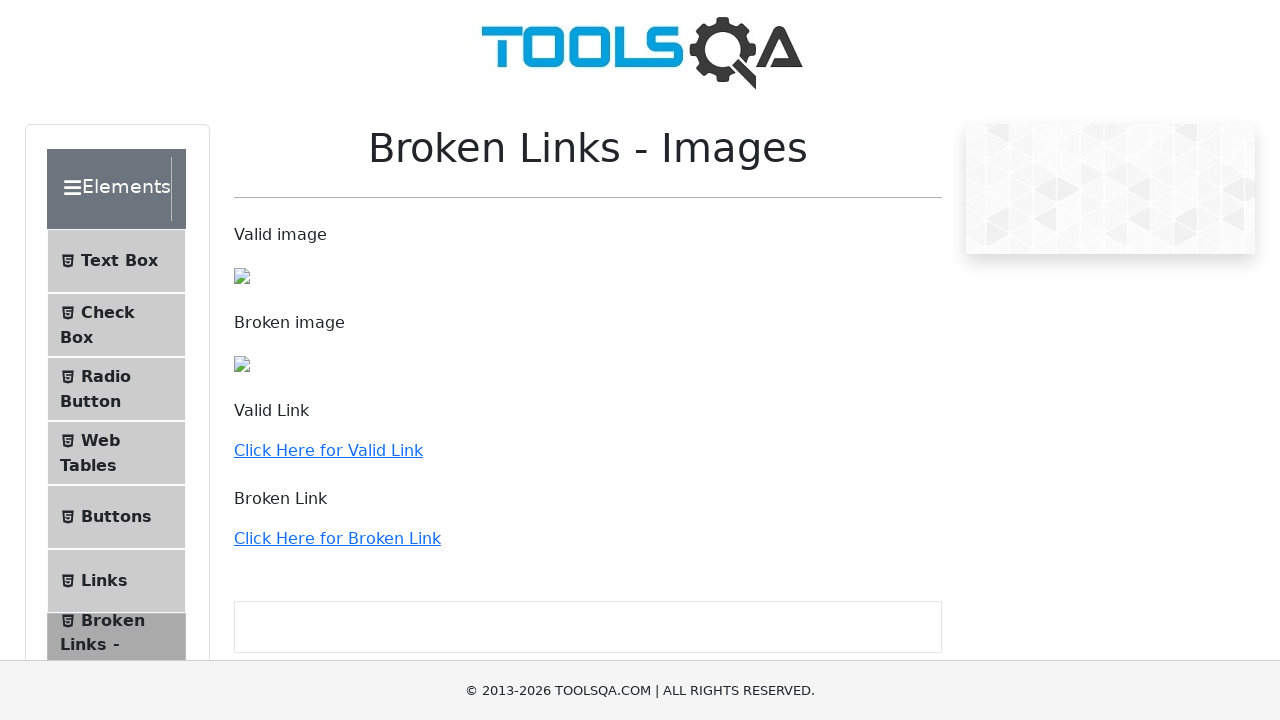

Retrieved href attribute from link: /buttons
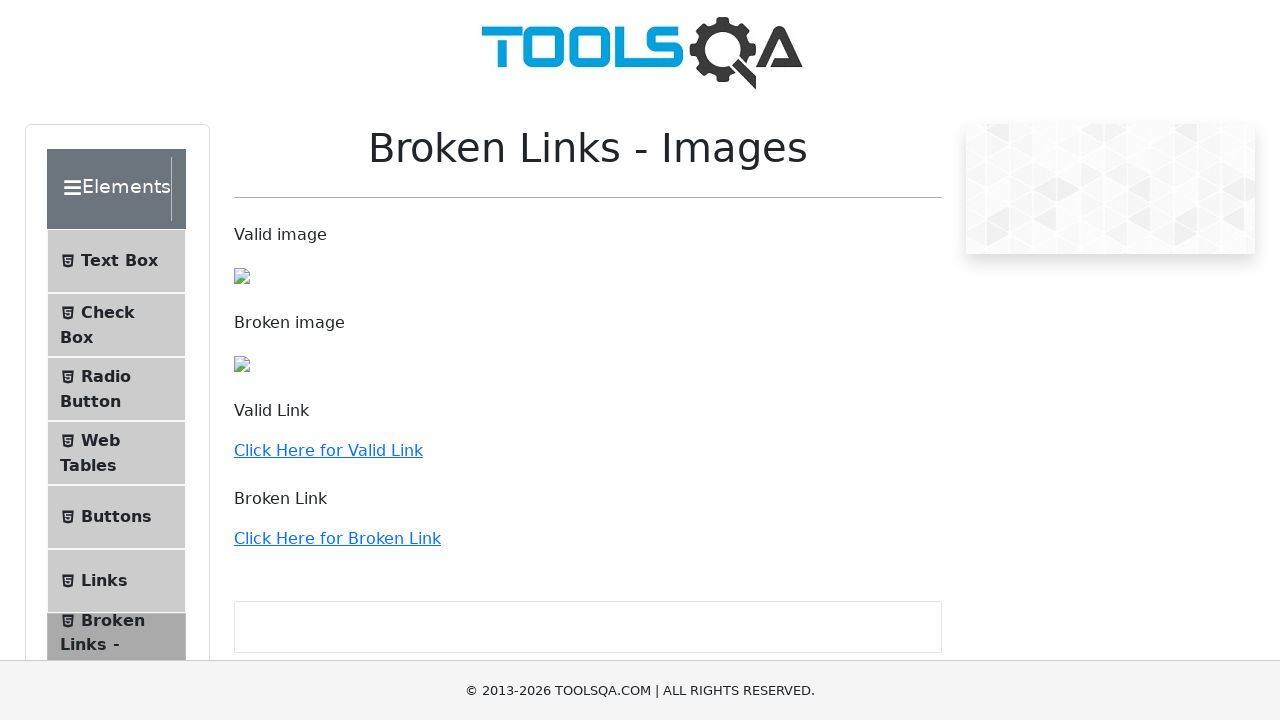

Checked visibility of link with href '/buttons': True
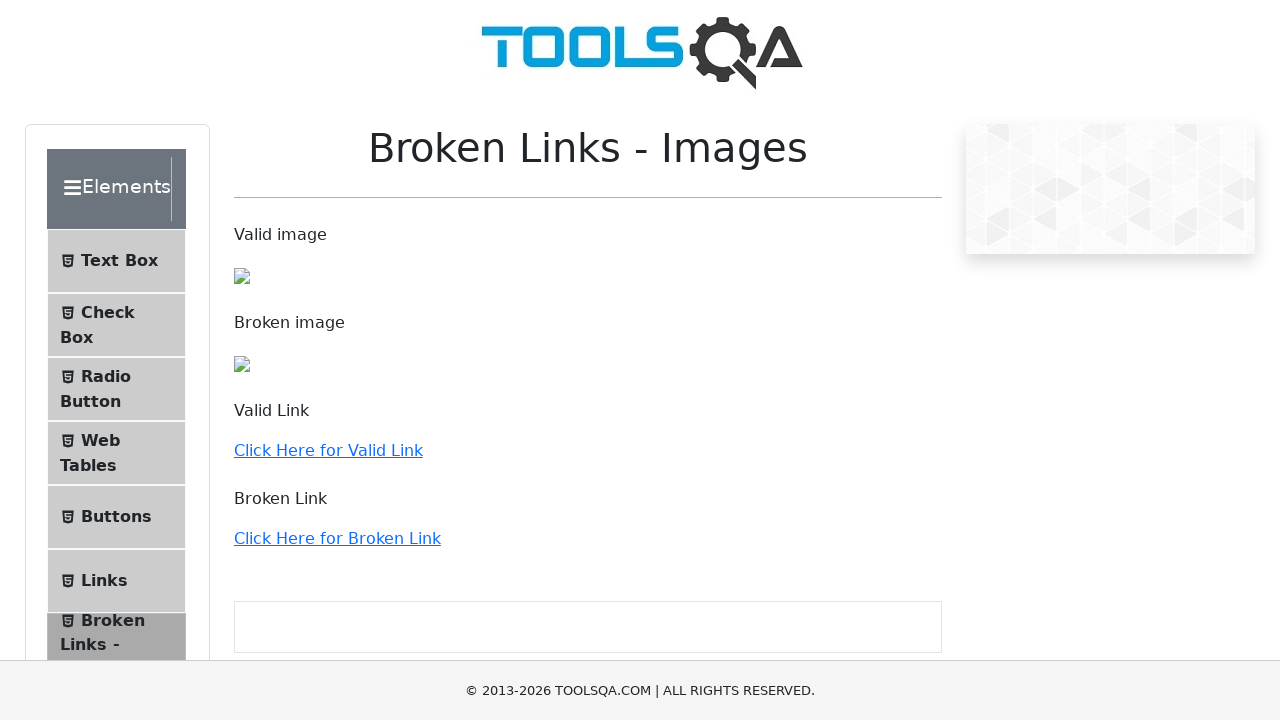

Retrieved href attribute from link: /links
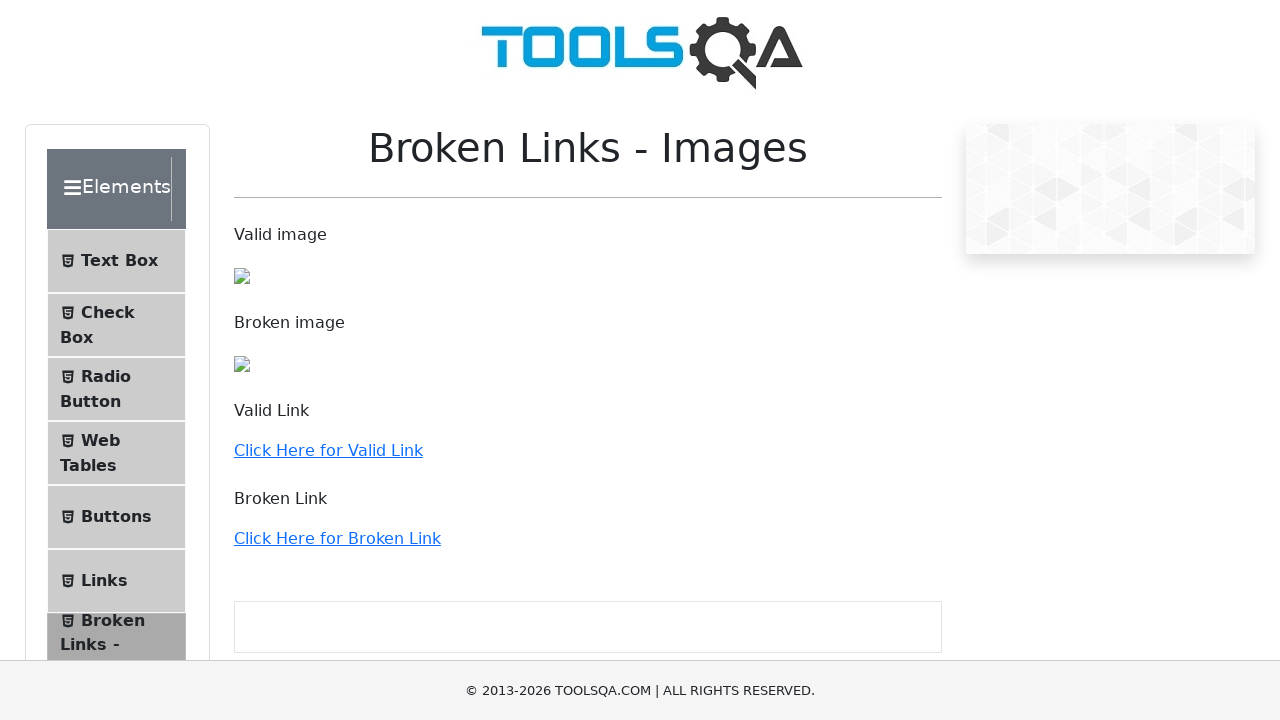

Checked visibility of link with href '/links': True
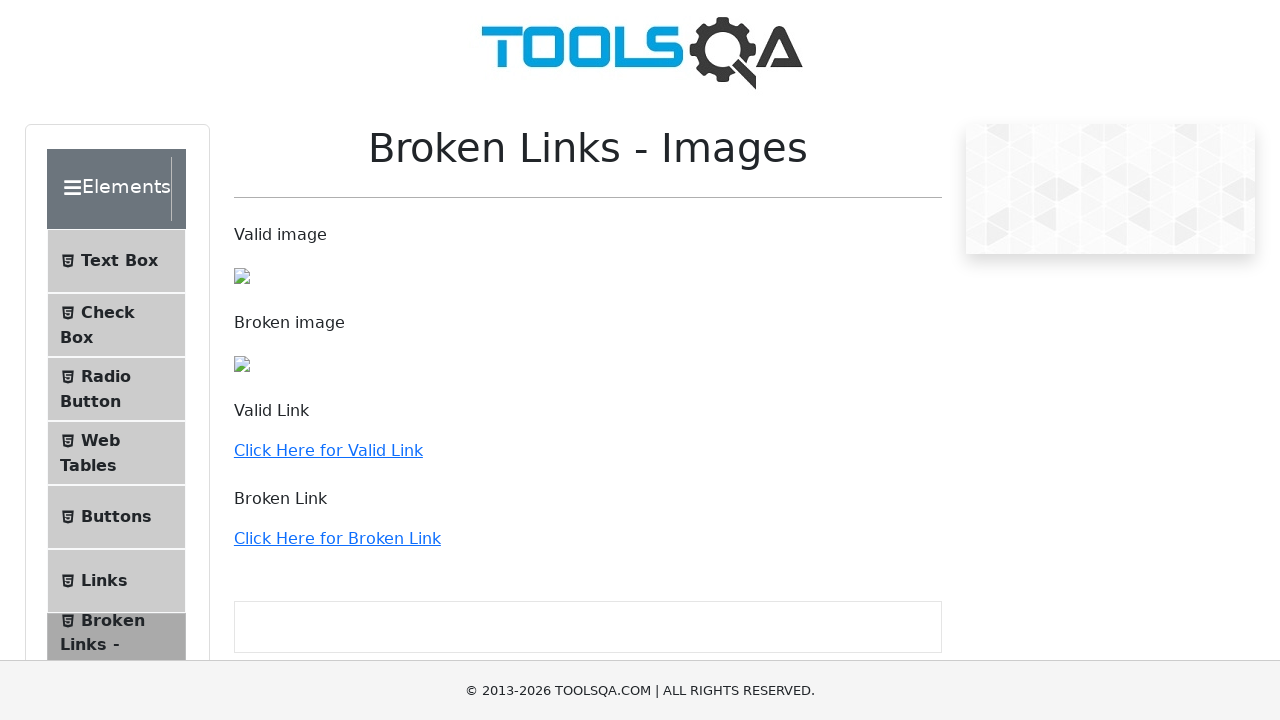

Retrieved href attribute from link: /broken
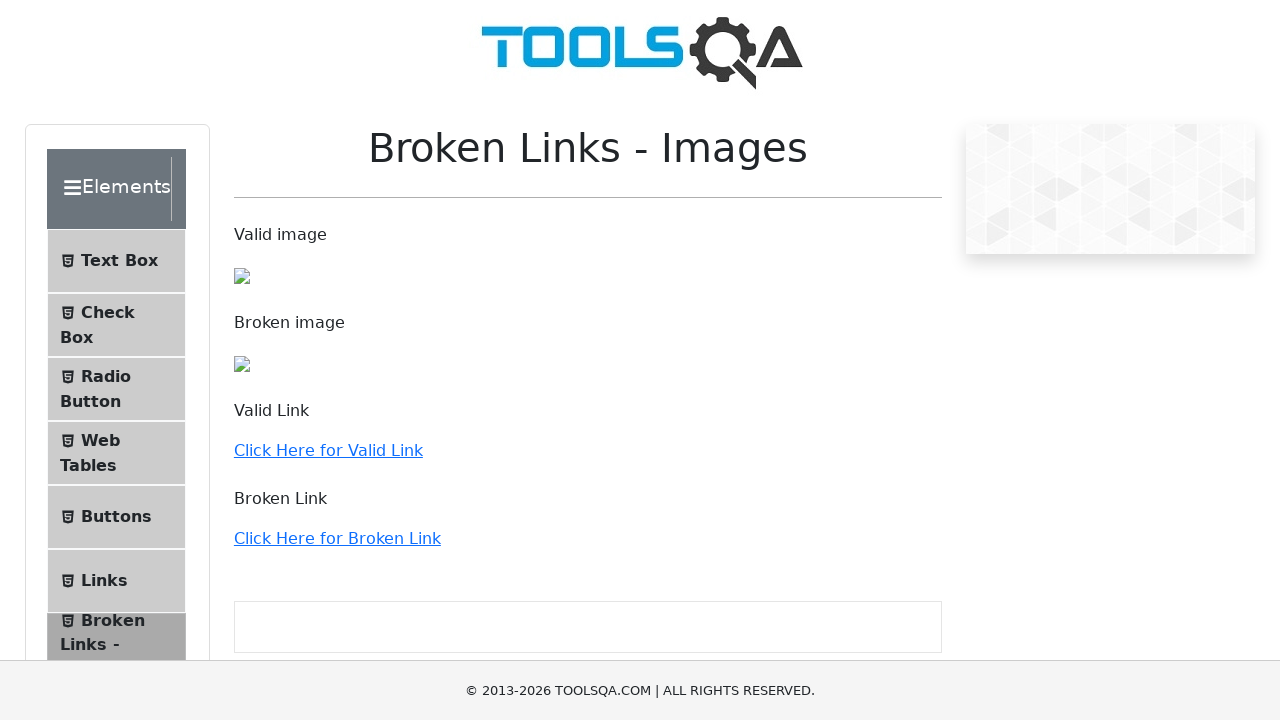

Checked visibility of link with href '/broken': True
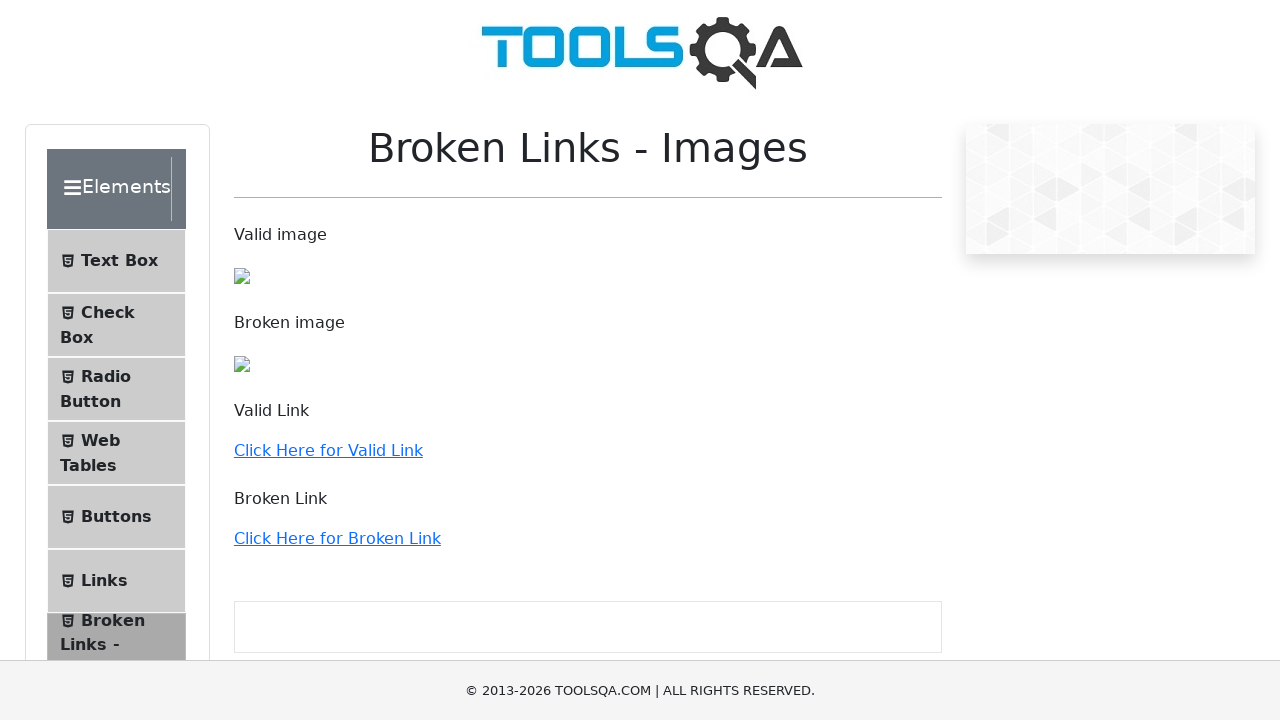

Retrieved href attribute from link: /upload-download
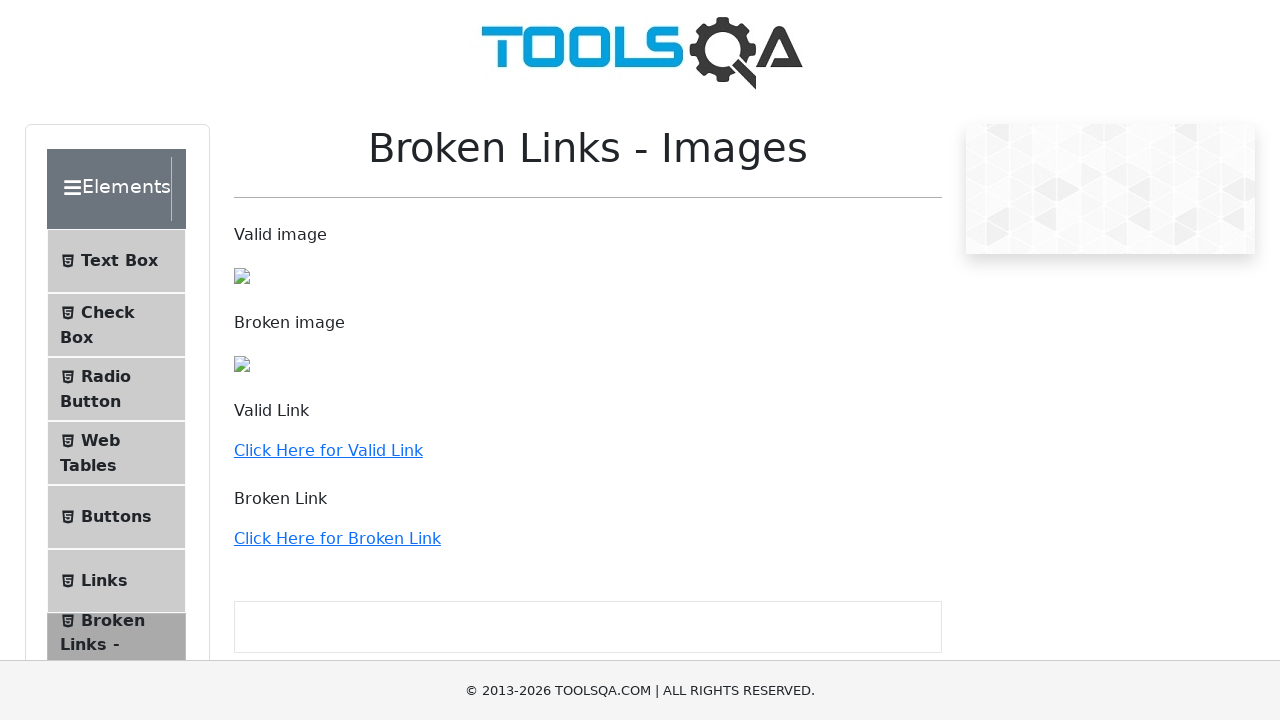

Checked visibility of link with href '/upload-download': True
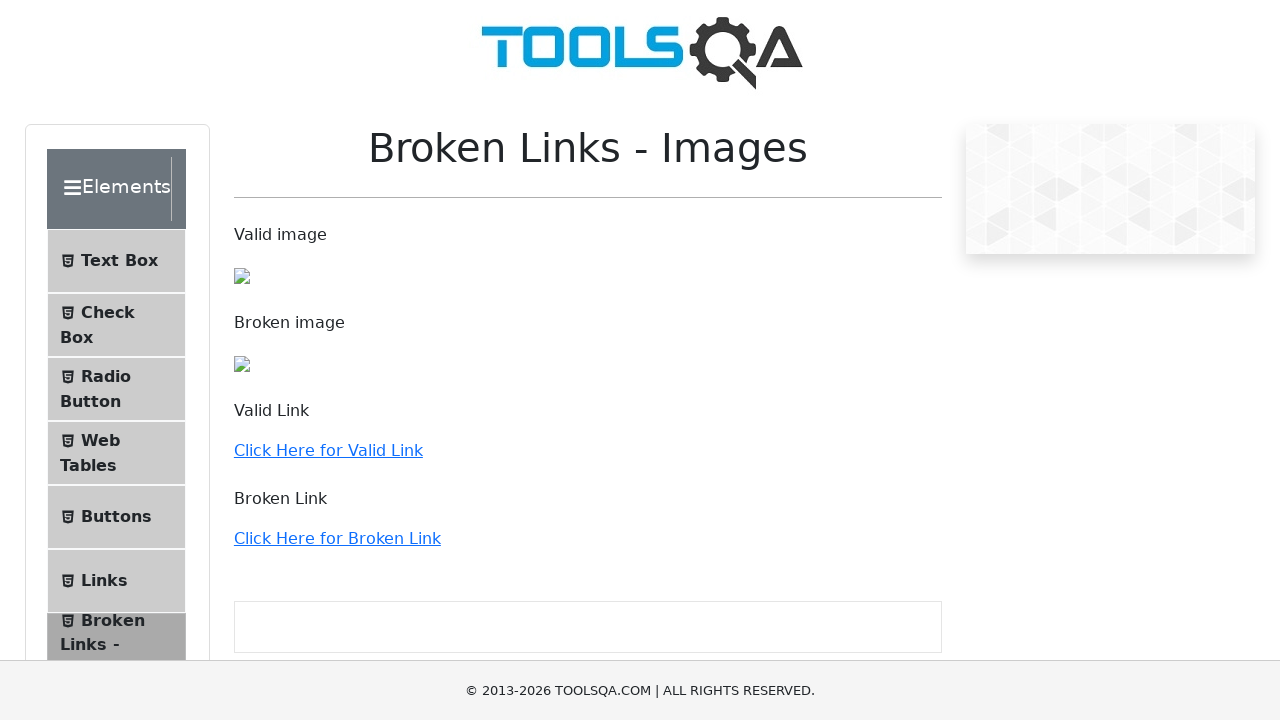

Retrieved href attribute from link: /dynamic-properties
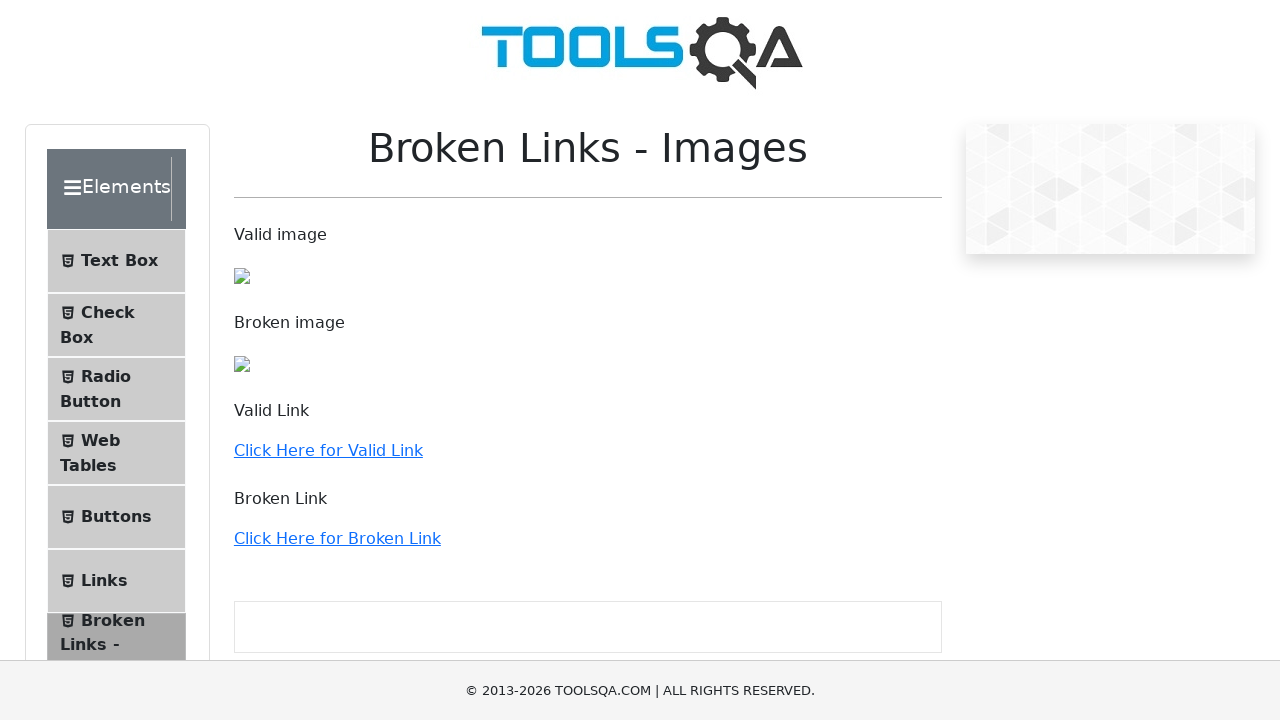

Checked visibility of link with href '/dynamic-properties': True
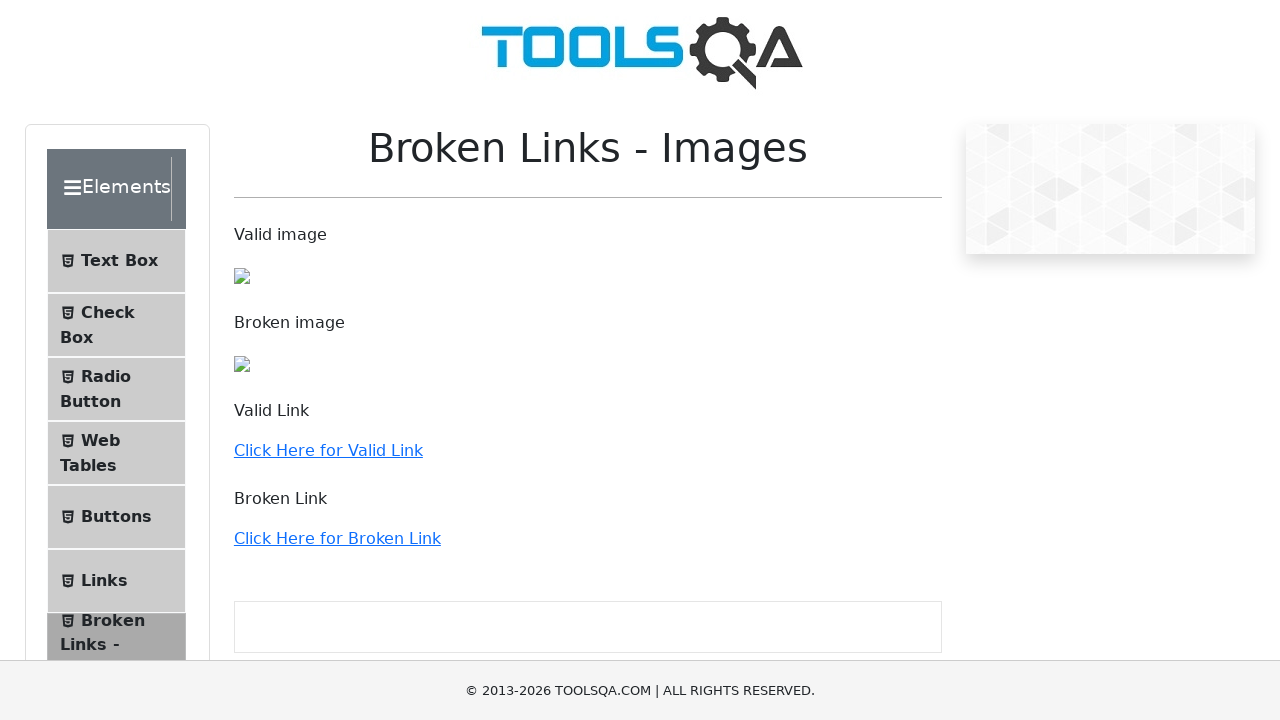

Retrieved href attribute from link: /automation-practice-form
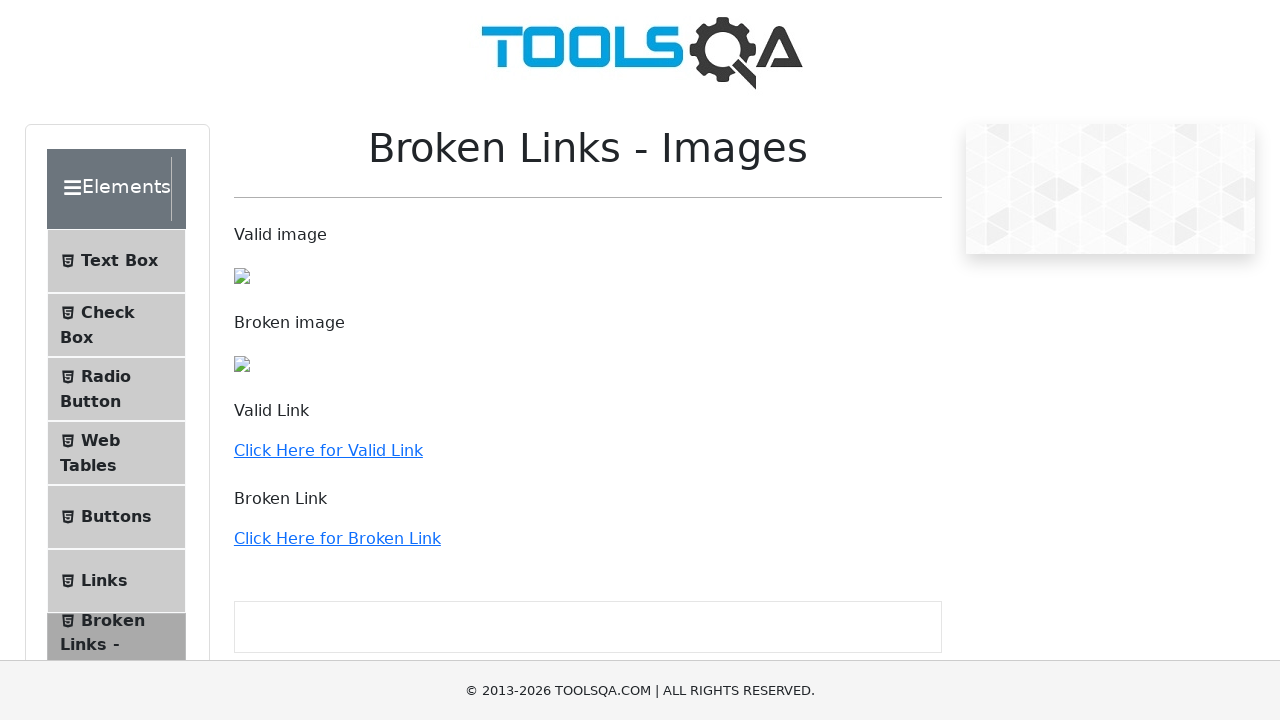

Checked visibility of link with href '/automation-practice-form': False
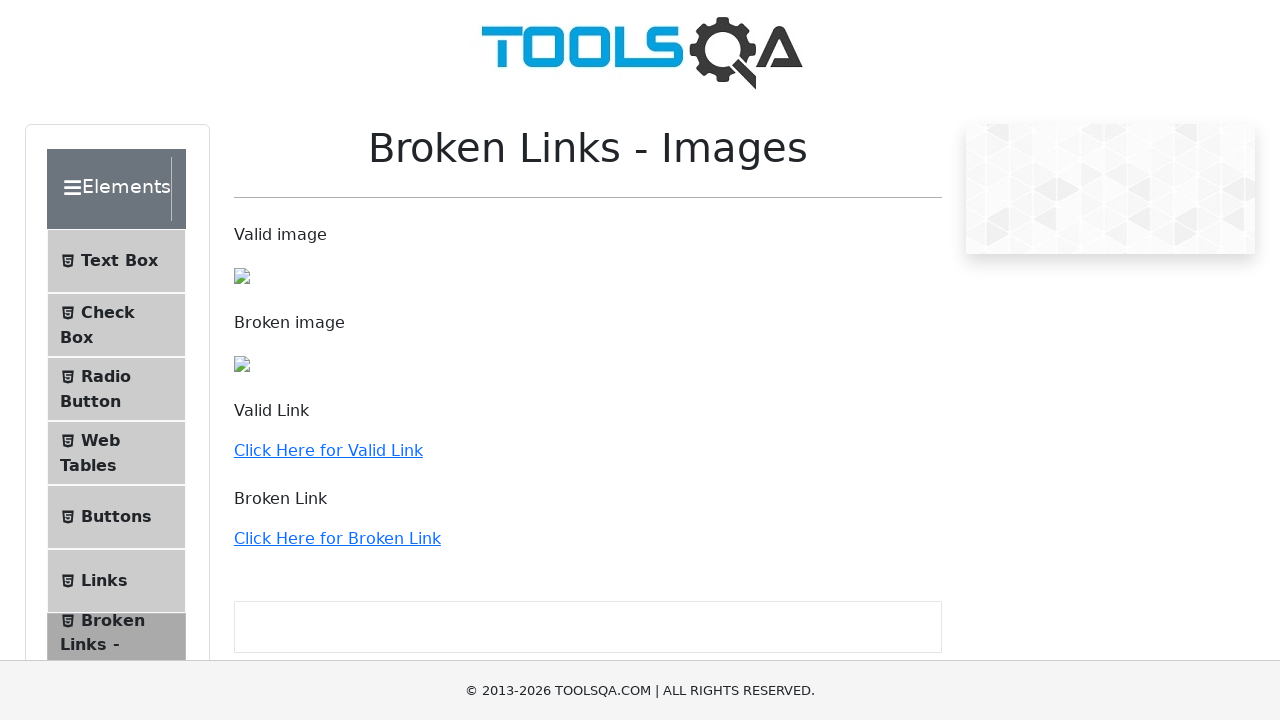

Retrieved href attribute from link: /browser-windows
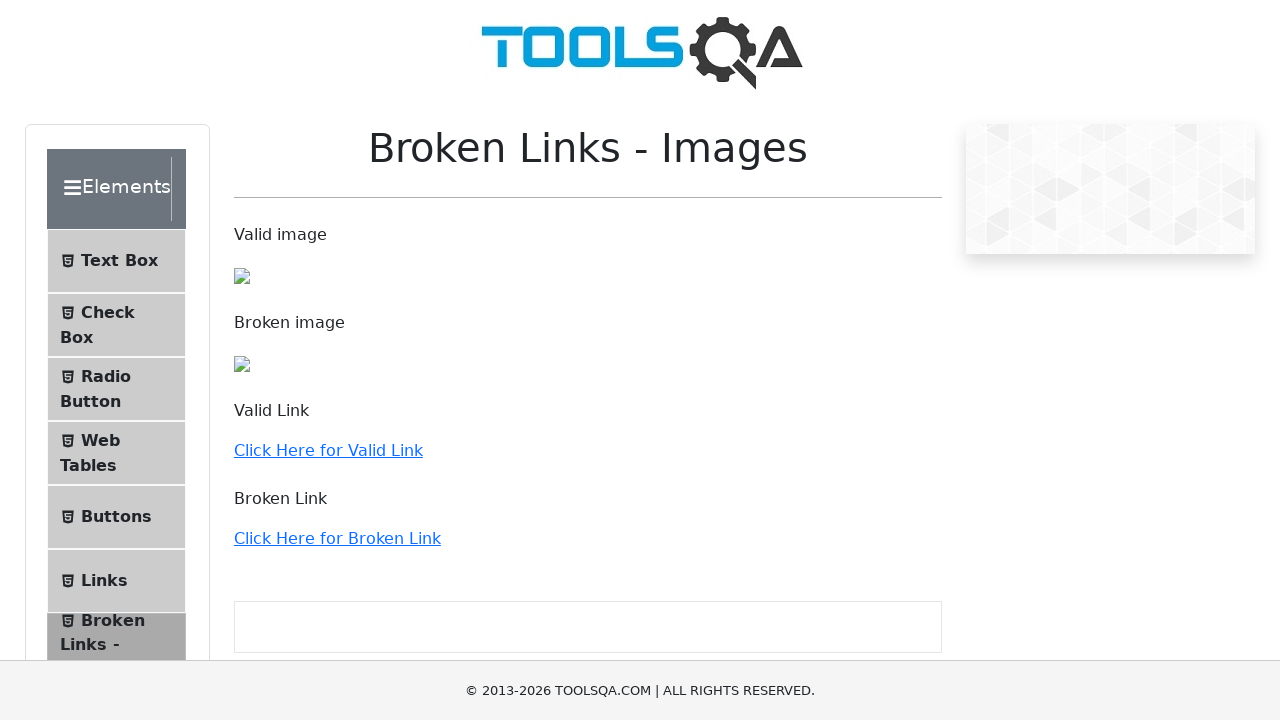

Checked visibility of link with href '/browser-windows': False
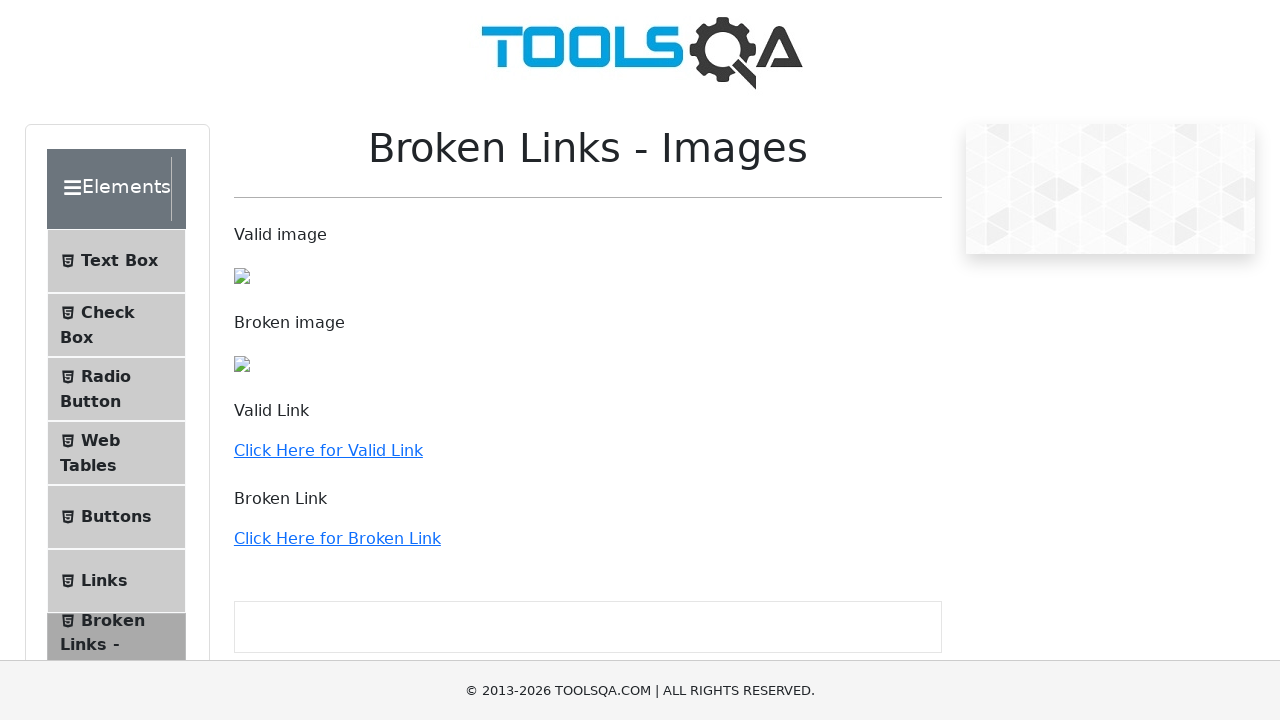

Retrieved href attribute from link: /alerts
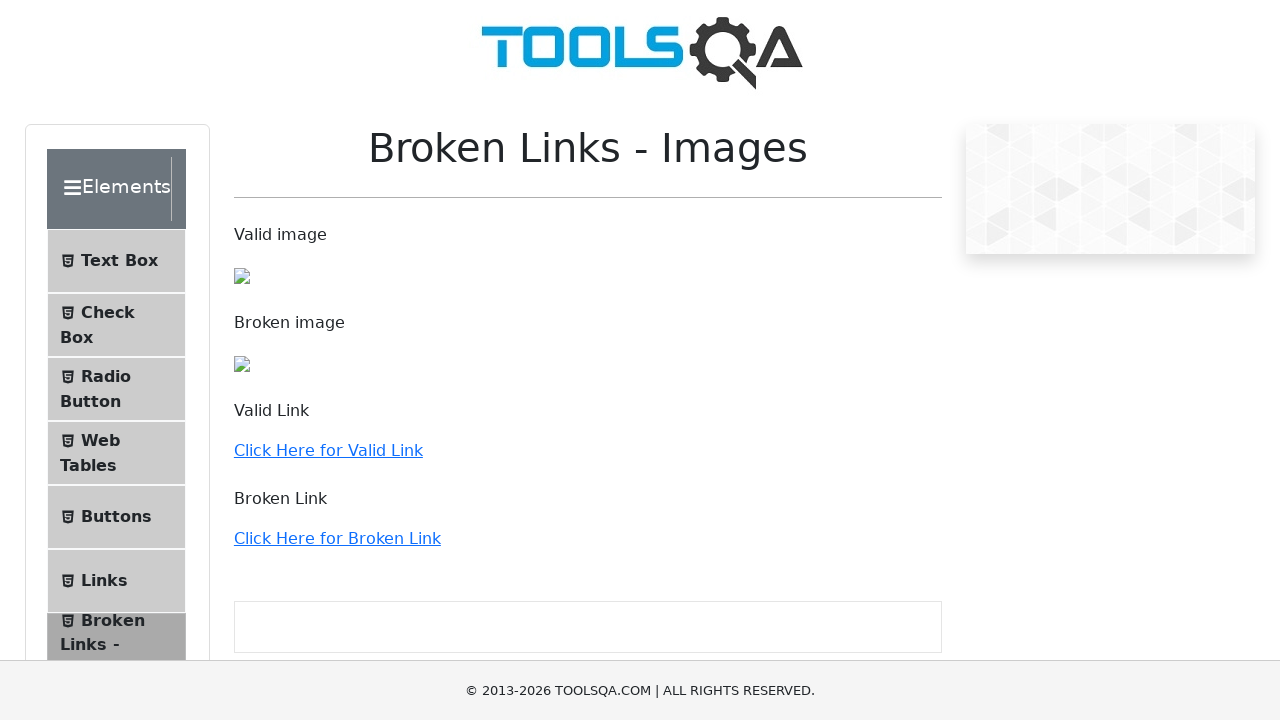

Checked visibility of link with href '/alerts': False
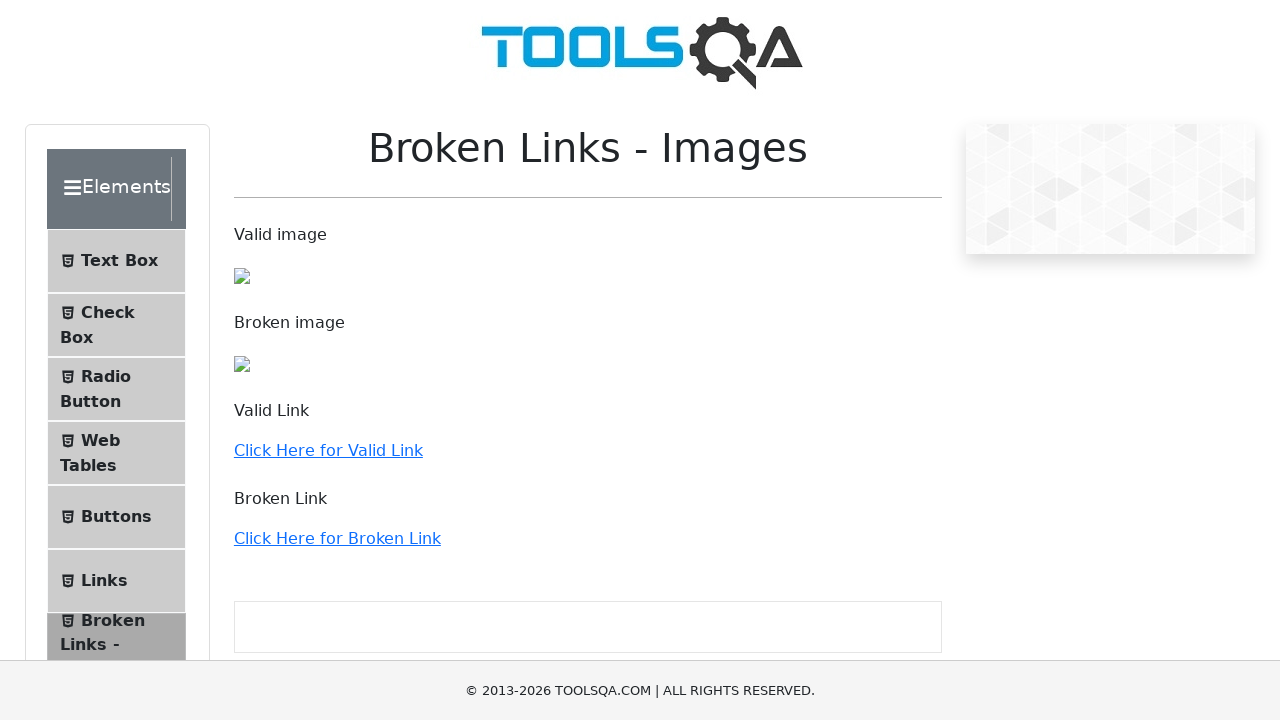

Retrieved href attribute from link: /frames
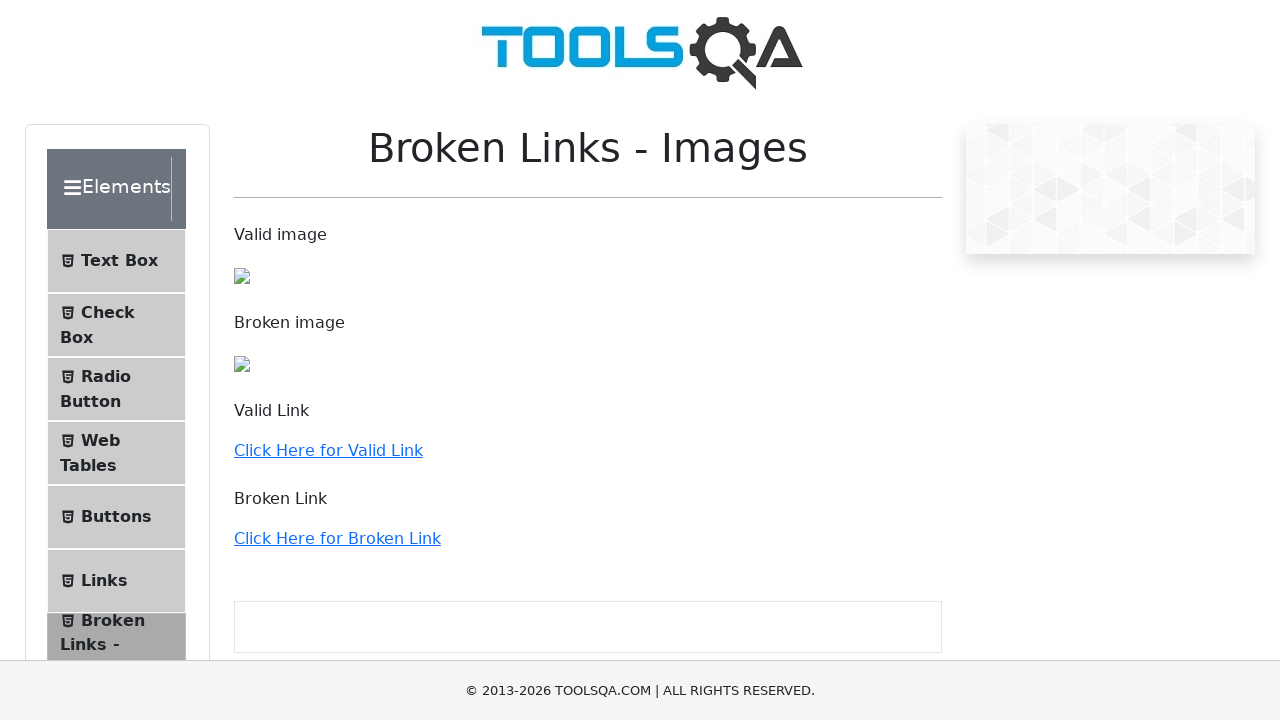

Checked visibility of link with href '/frames': False
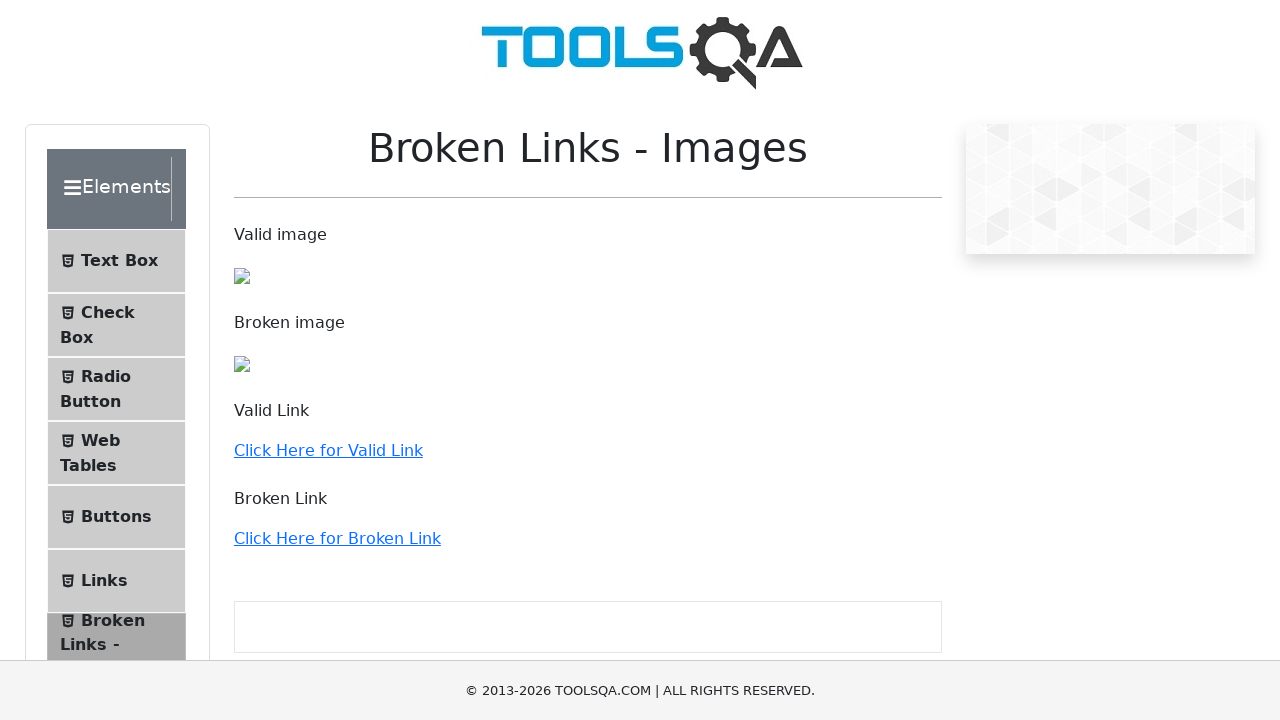

Retrieved href attribute from link: /nestedframes
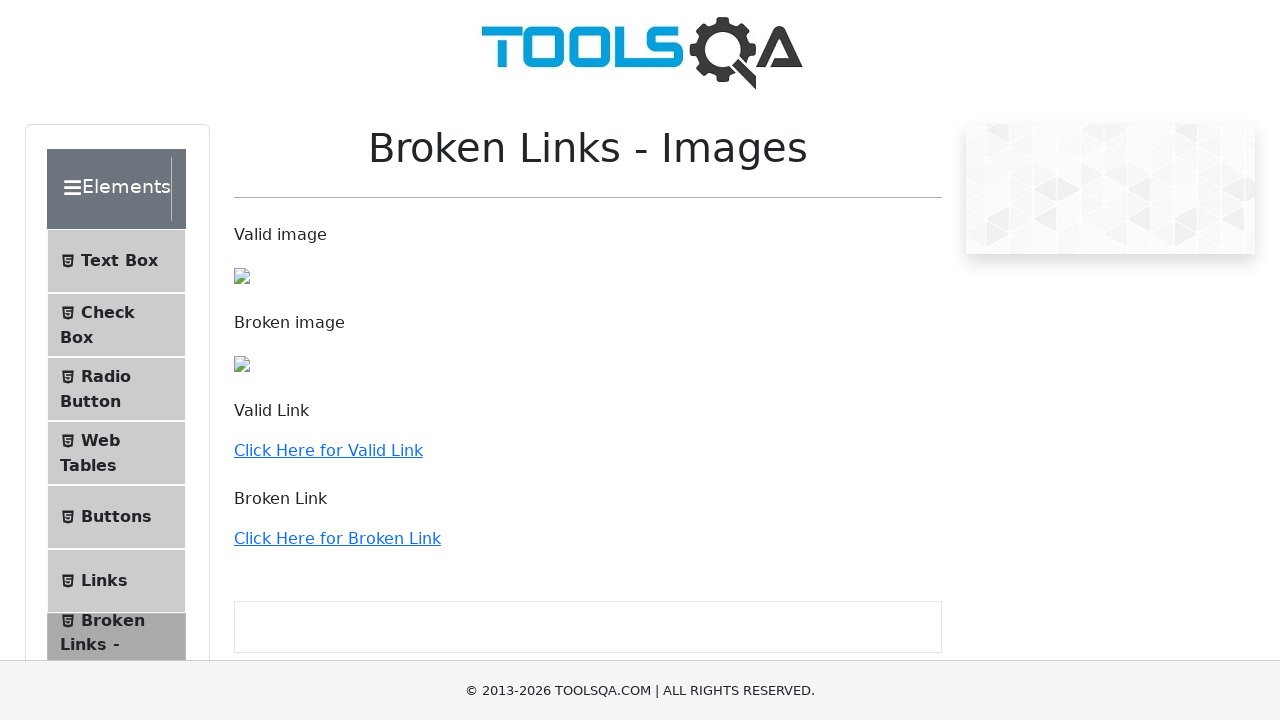

Checked visibility of link with href '/nestedframes': False
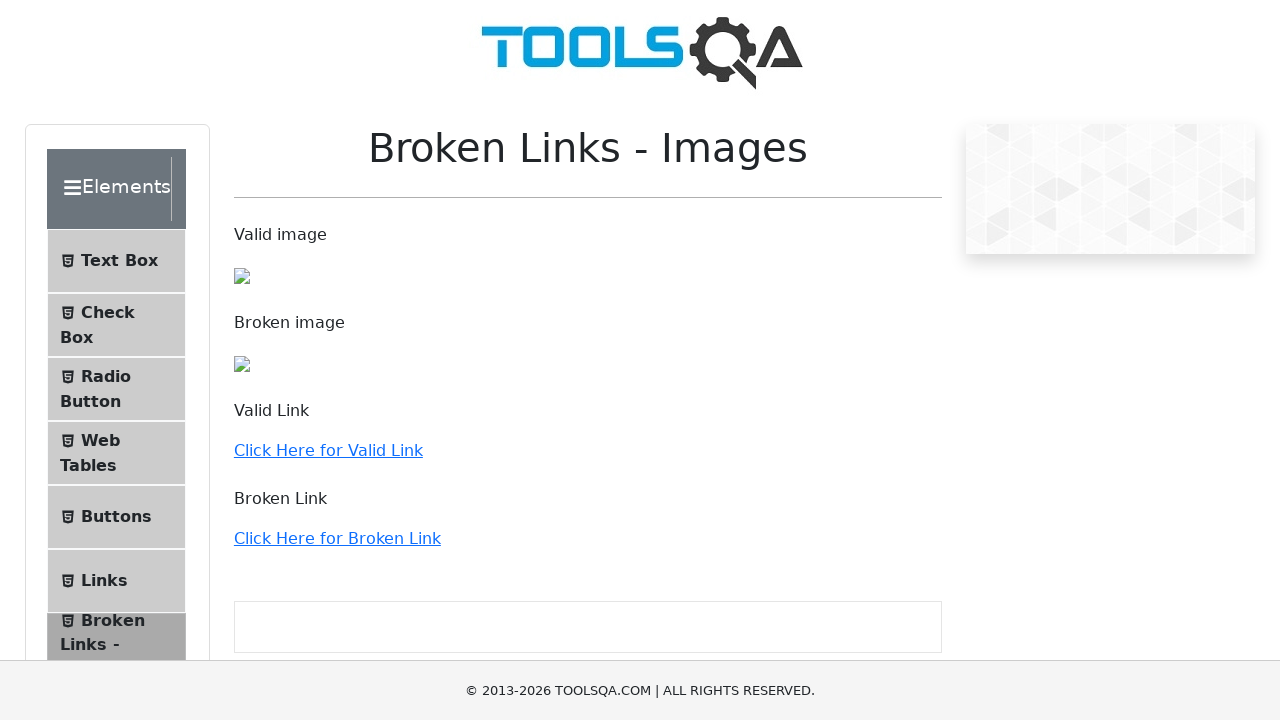

Retrieved href attribute from link: /modal-dialogs
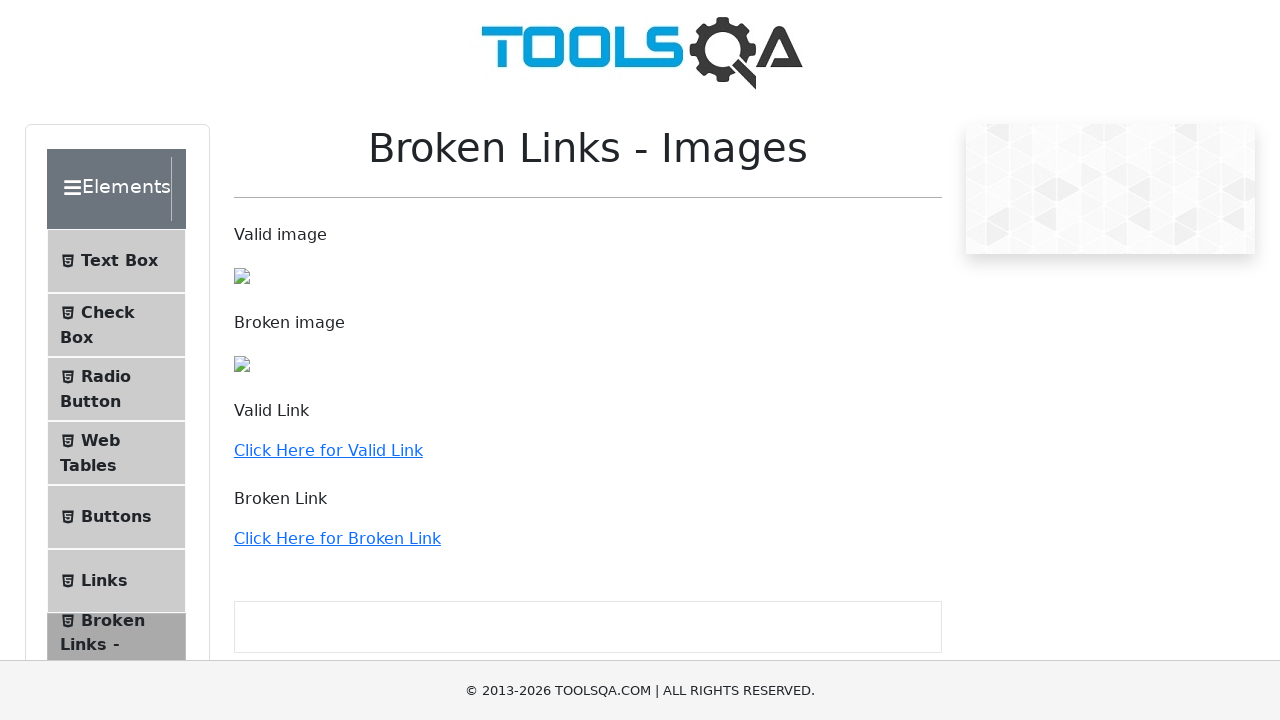

Checked visibility of link with href '/modal-dialogs': False
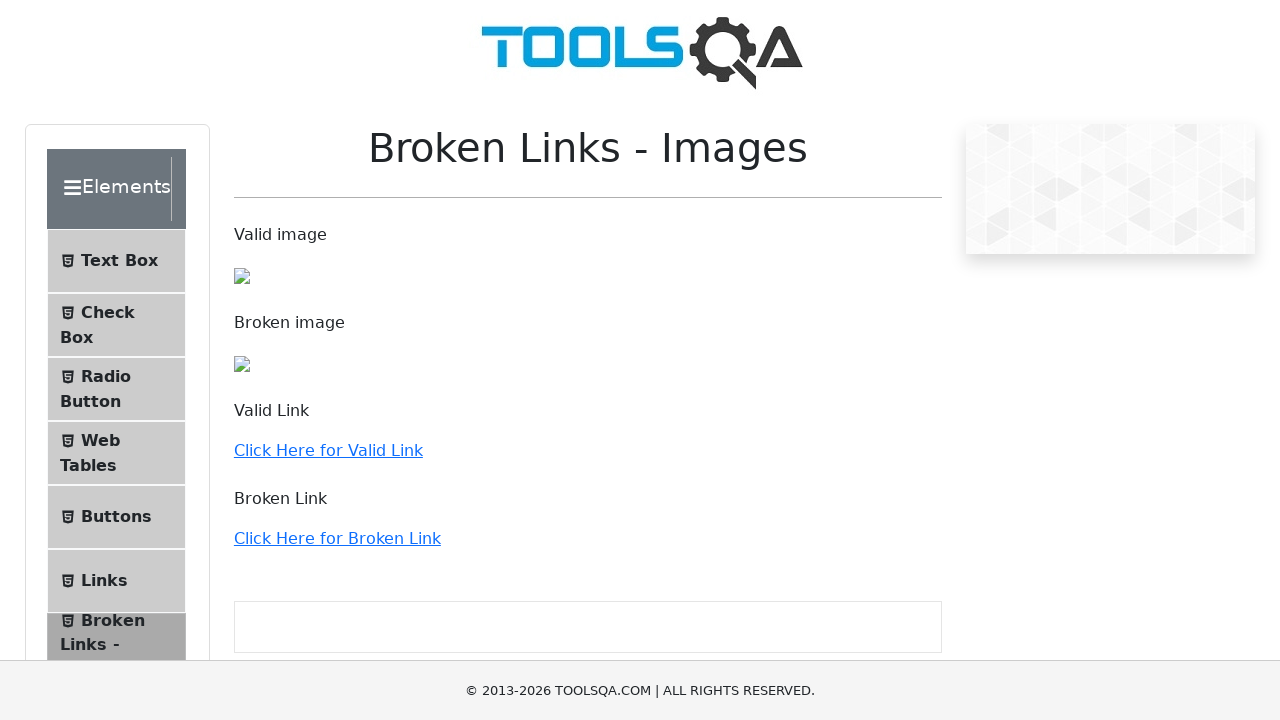

Retrieved href attribute from link: /accordian
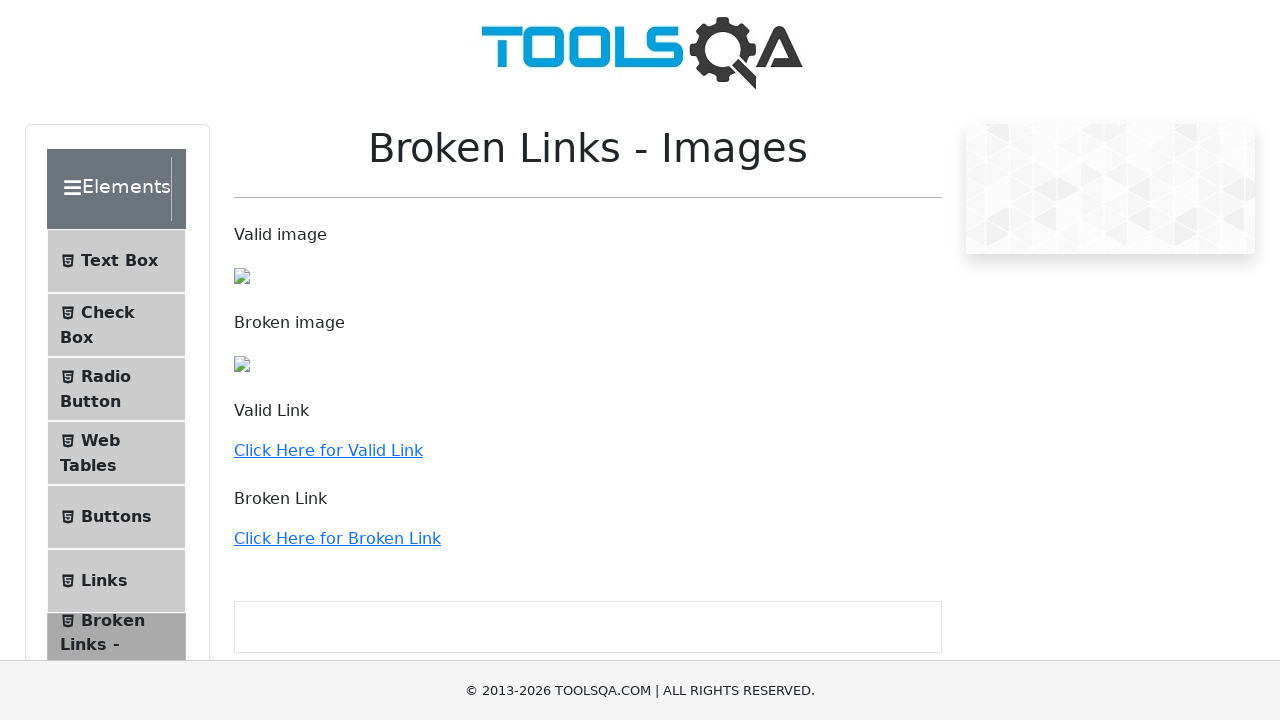

Checked visibility of link with href '/accordian': False
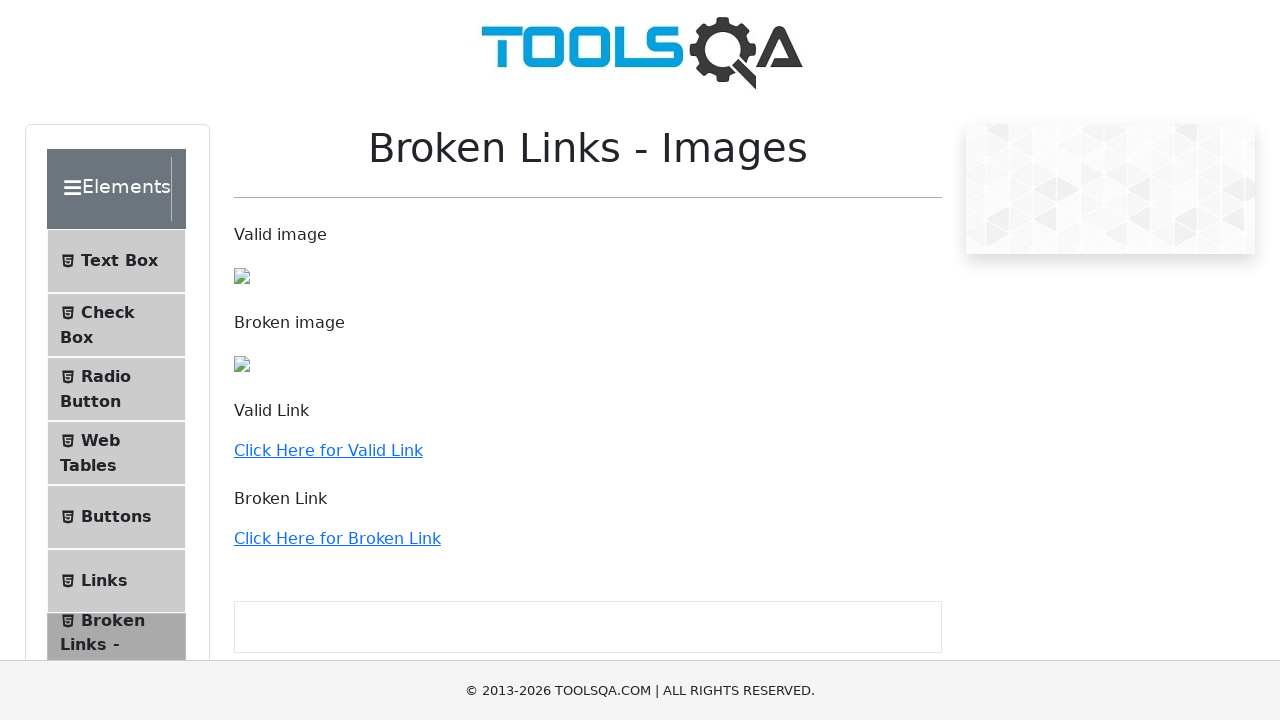

Retrieved href attribute from link: /auto-complete
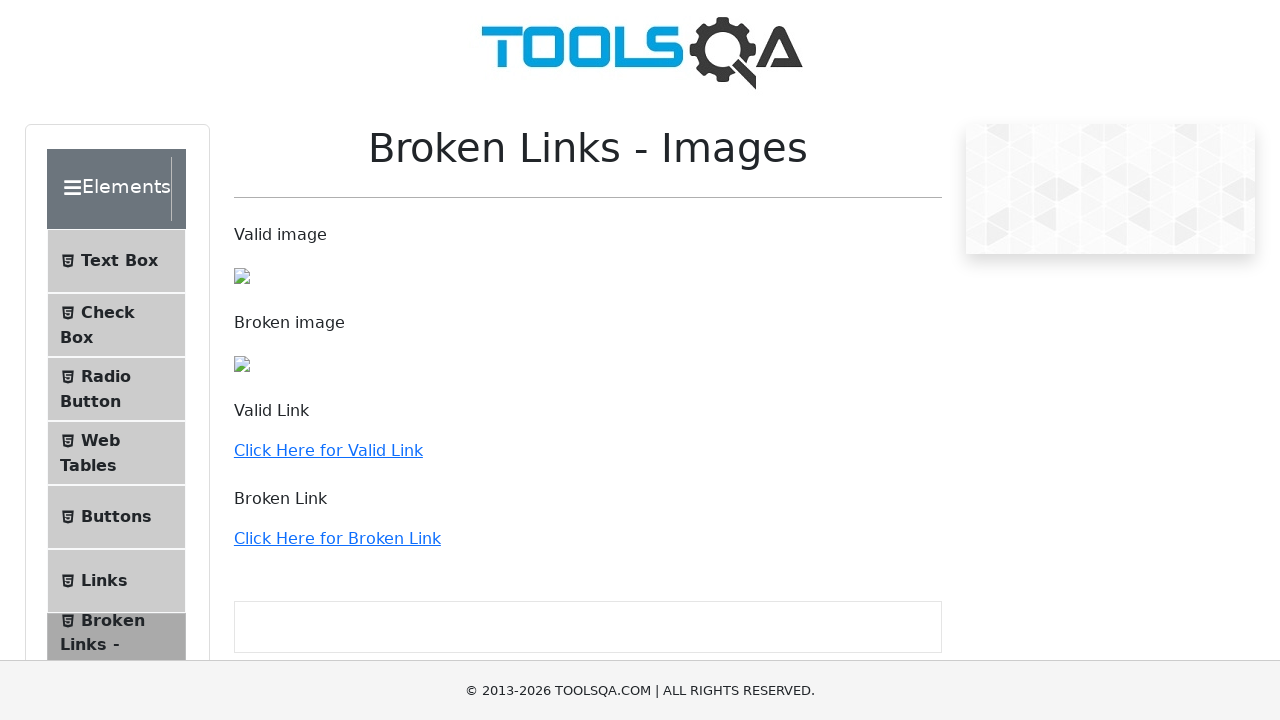

Checked visibility of link with href '/auto-complete': False
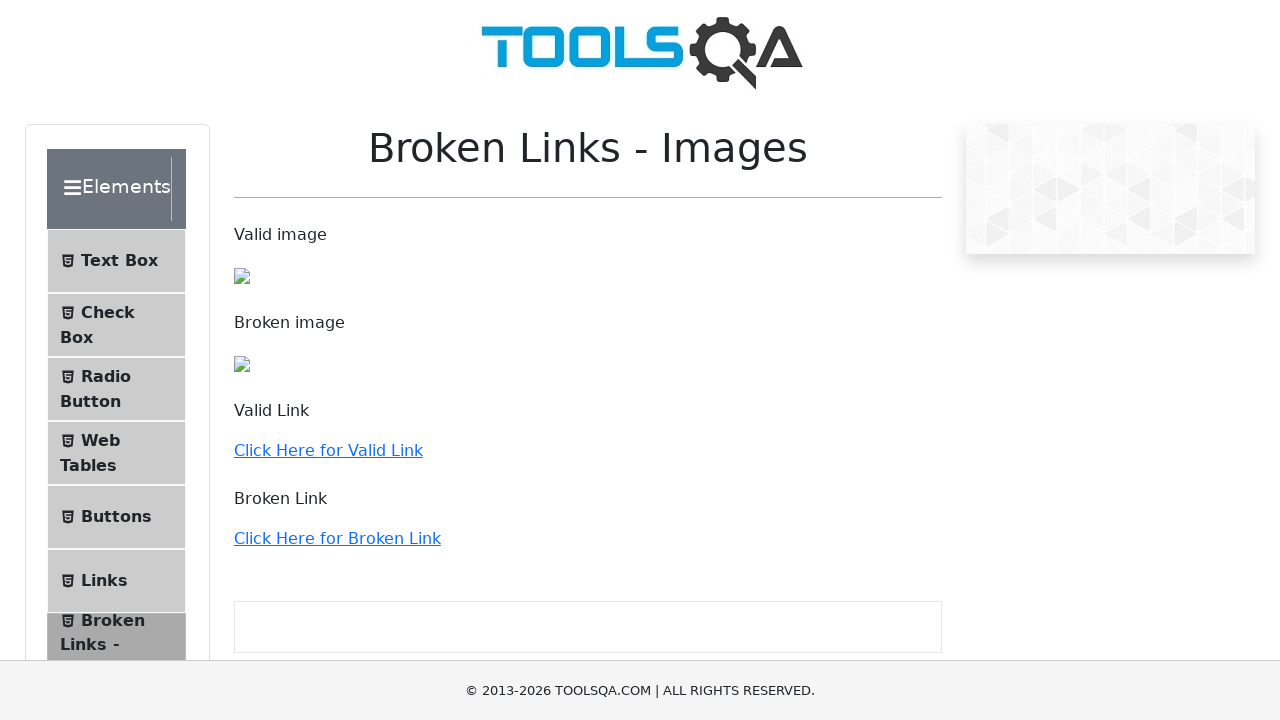

Retrieved href attribute from link: /date-picker
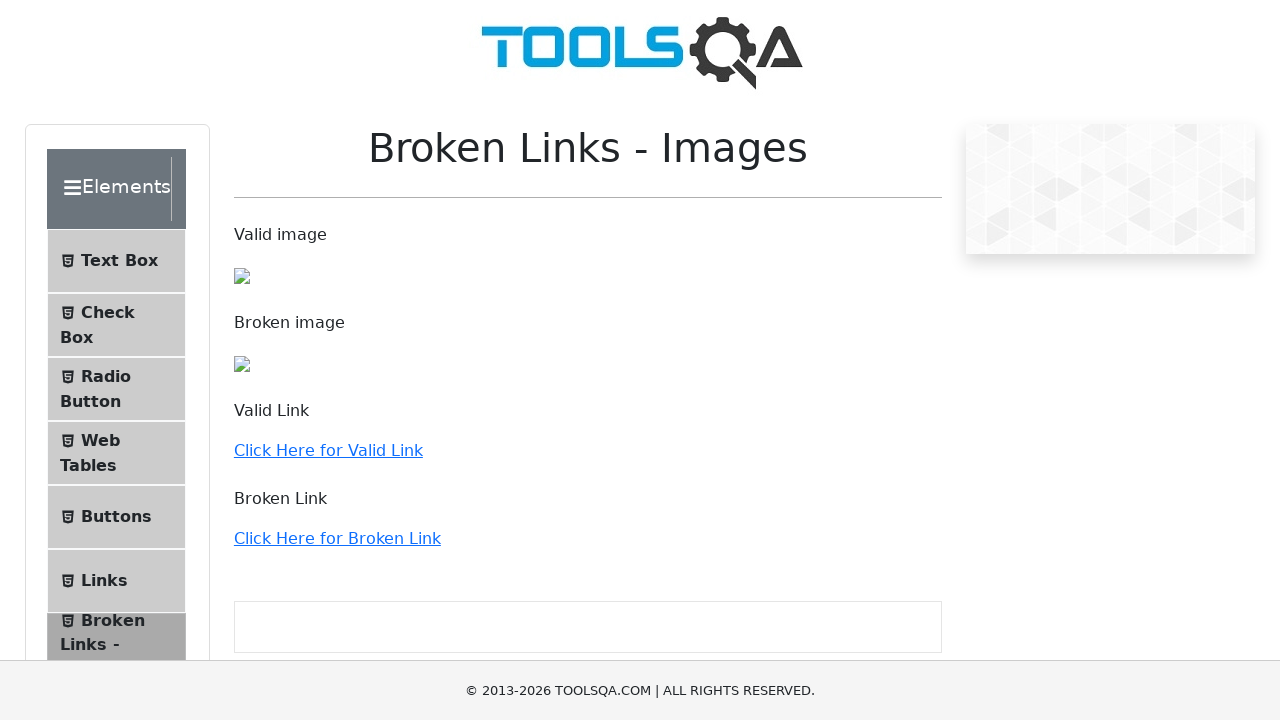

Checked visibility of link with href '/date-picker': False
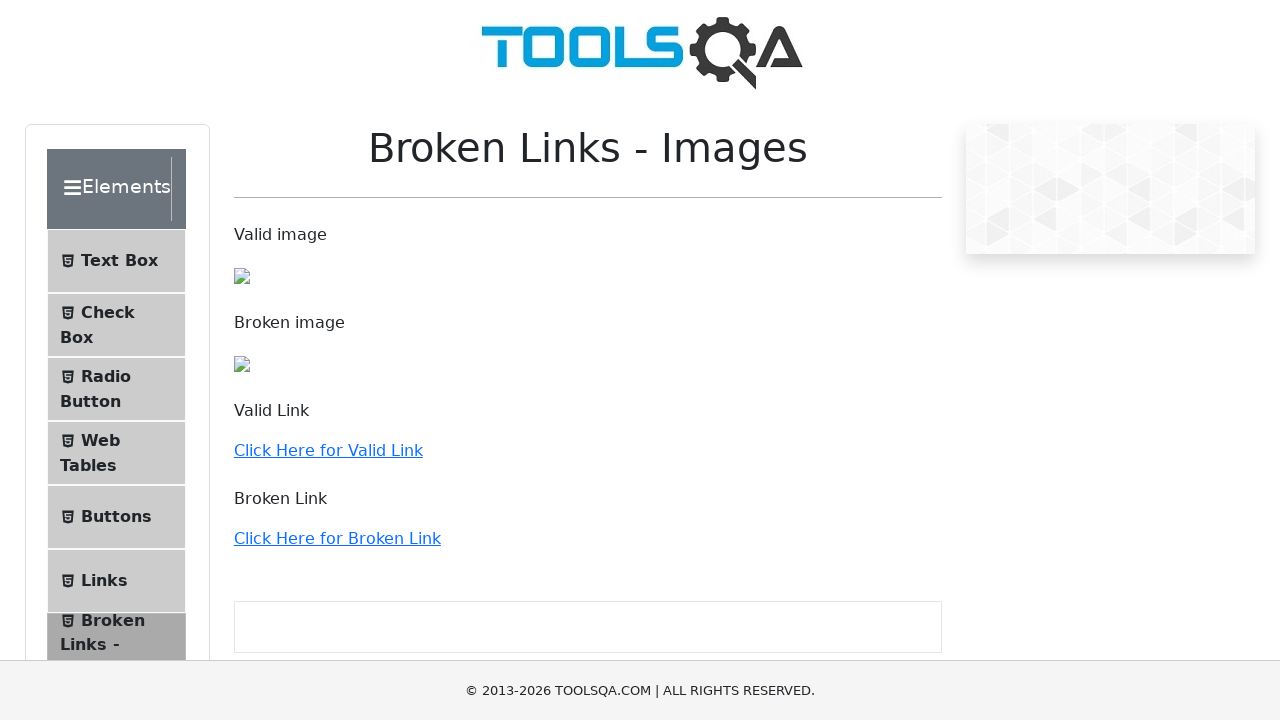

Retrieved href attribute from link: /slider
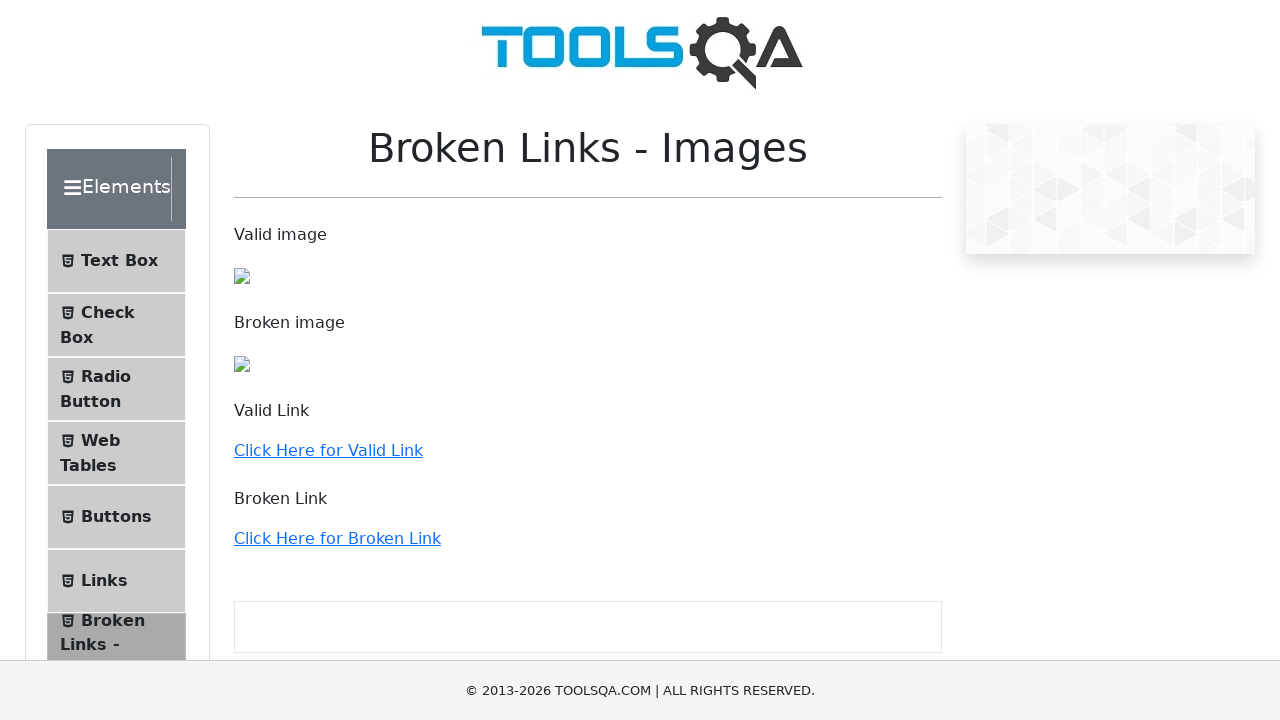

Checked visibility of link with href '/slider': False
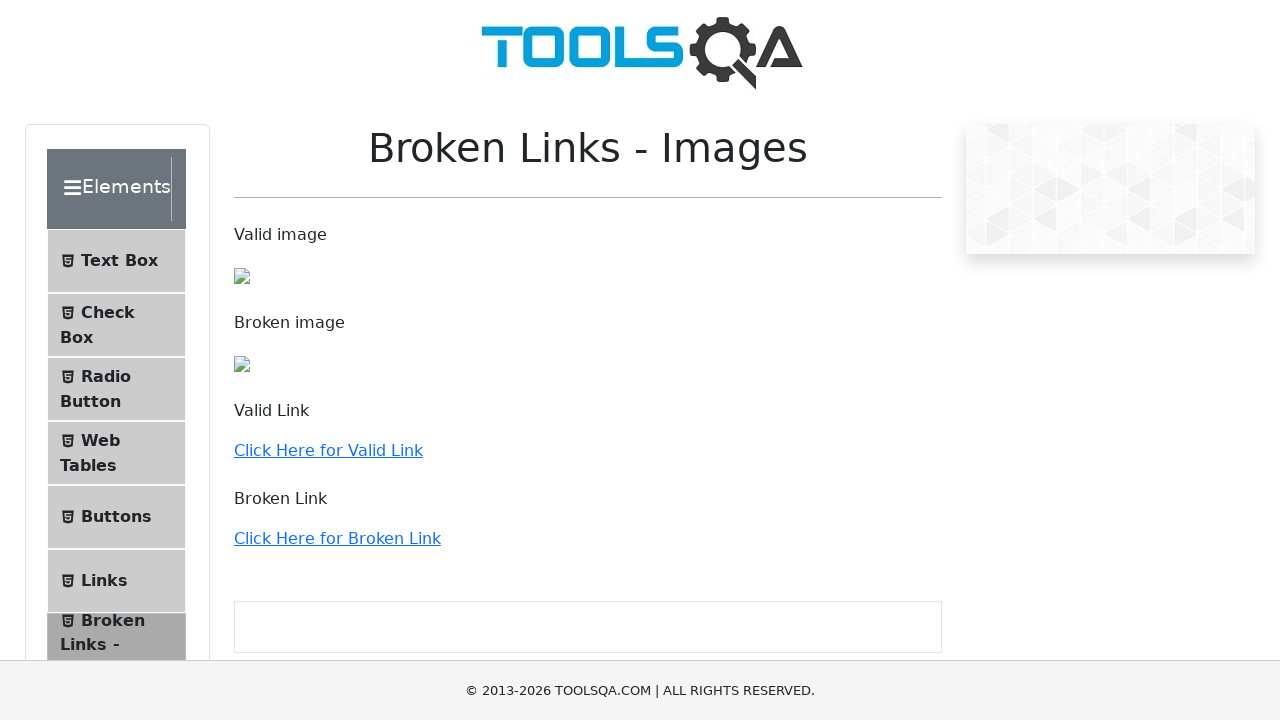

Retrieved href attribute from link: /progress-bar
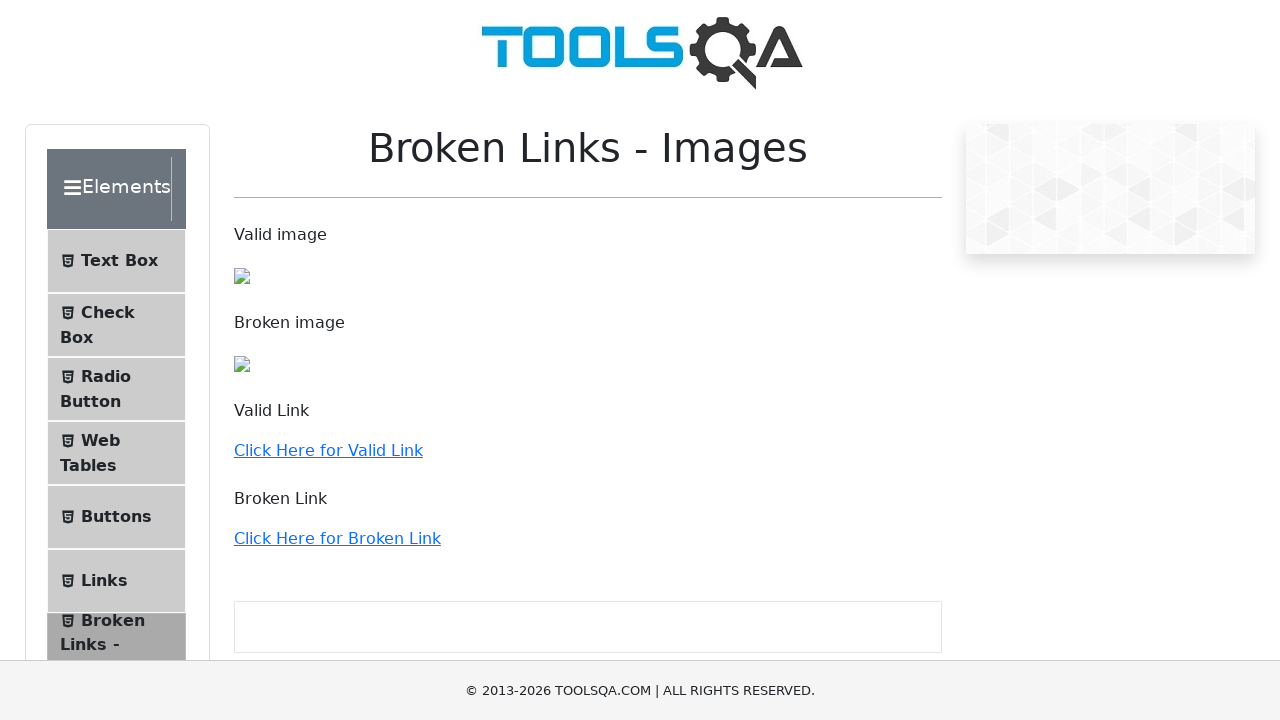

Checked visibility of link with href '/progress-bar': False
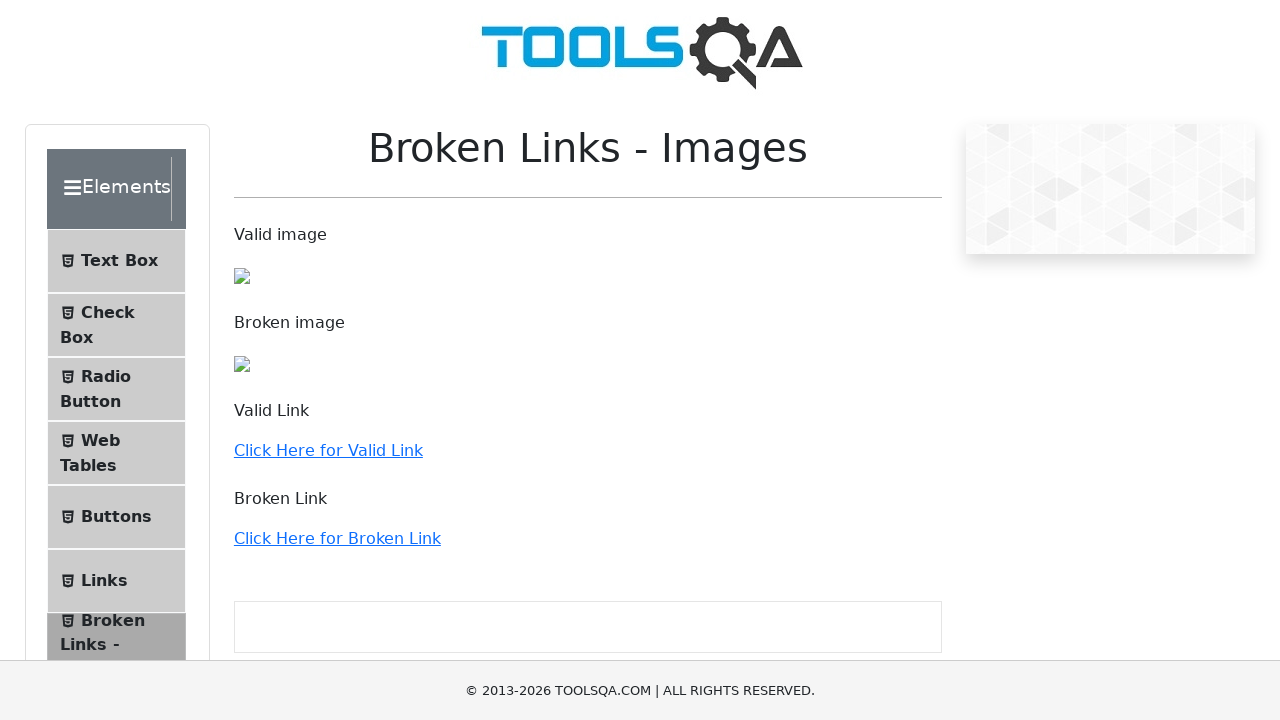

Retrieved href attribute from link: /tabs
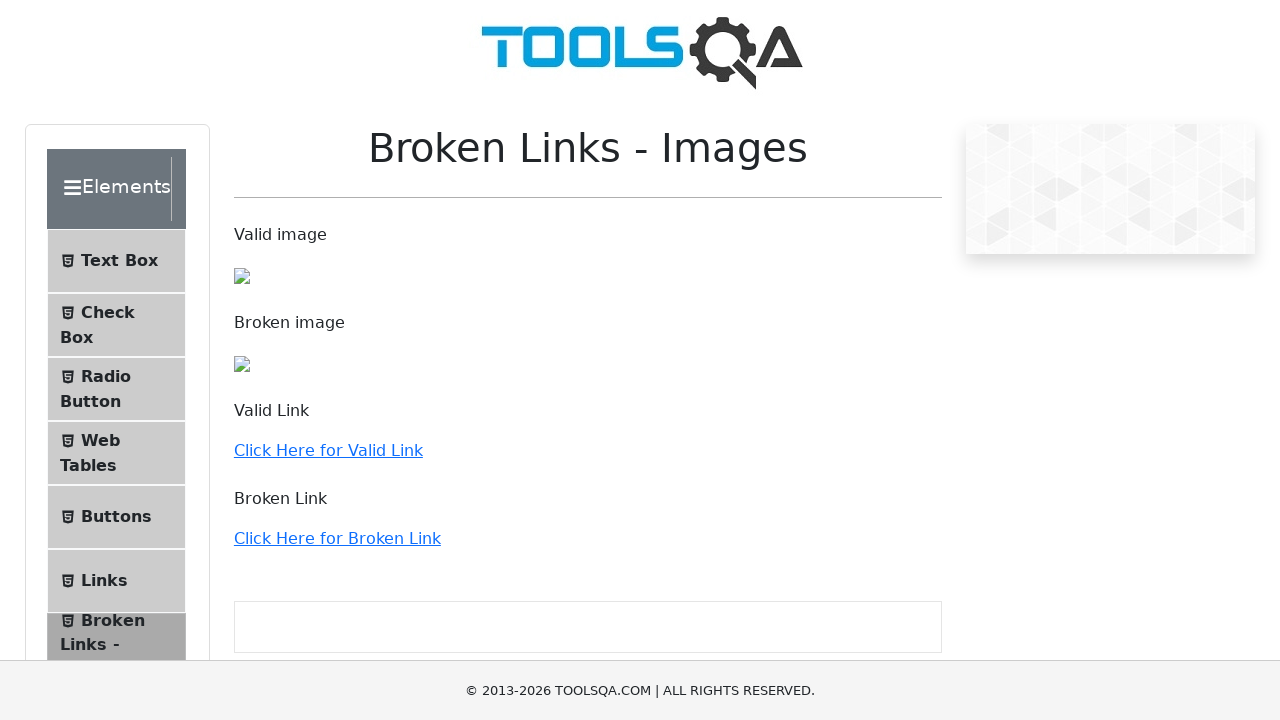

Checked visibility of link with href '/tabs': False
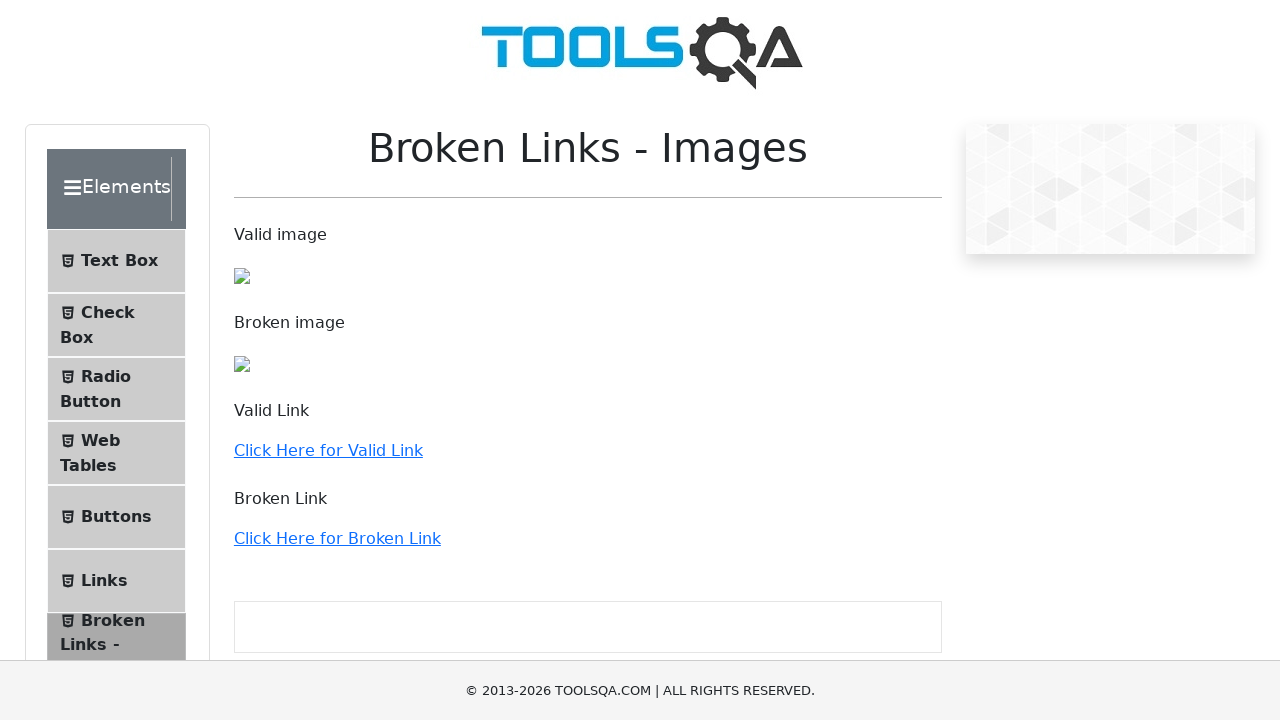

Retrieved href attribute from link: /tool-tips
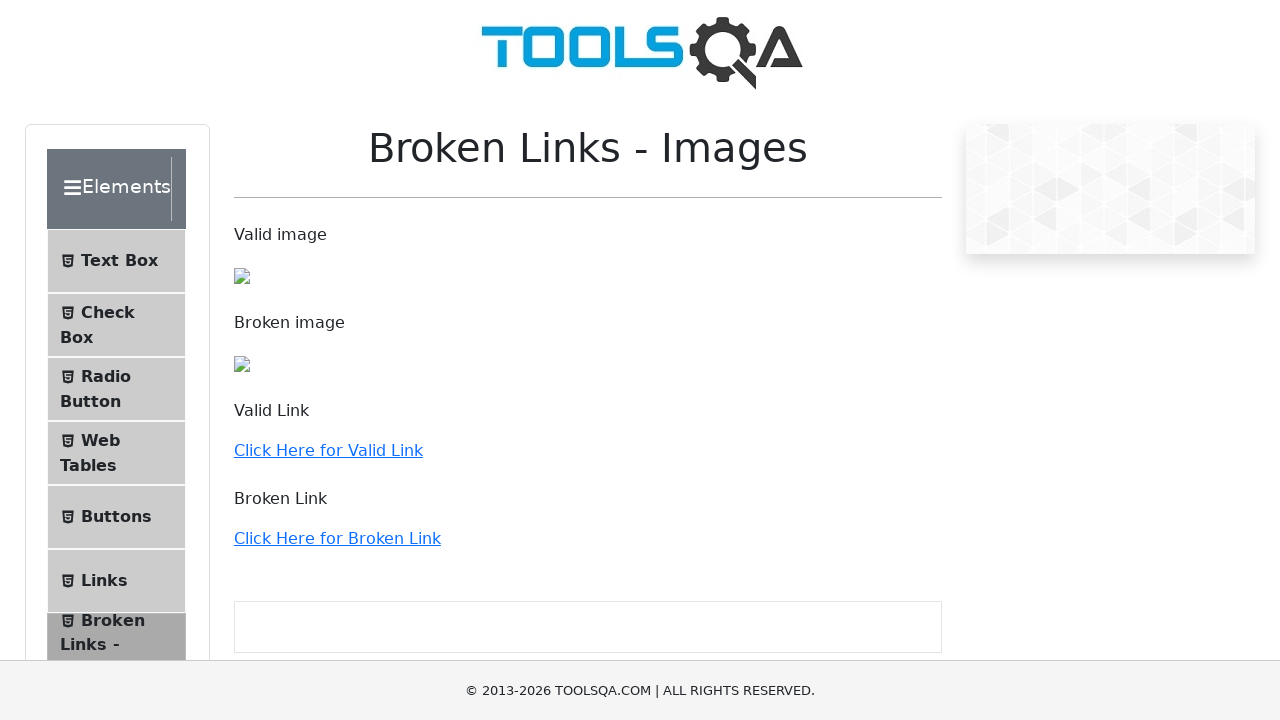

Checked visibility of link with href '/tool-tips': False
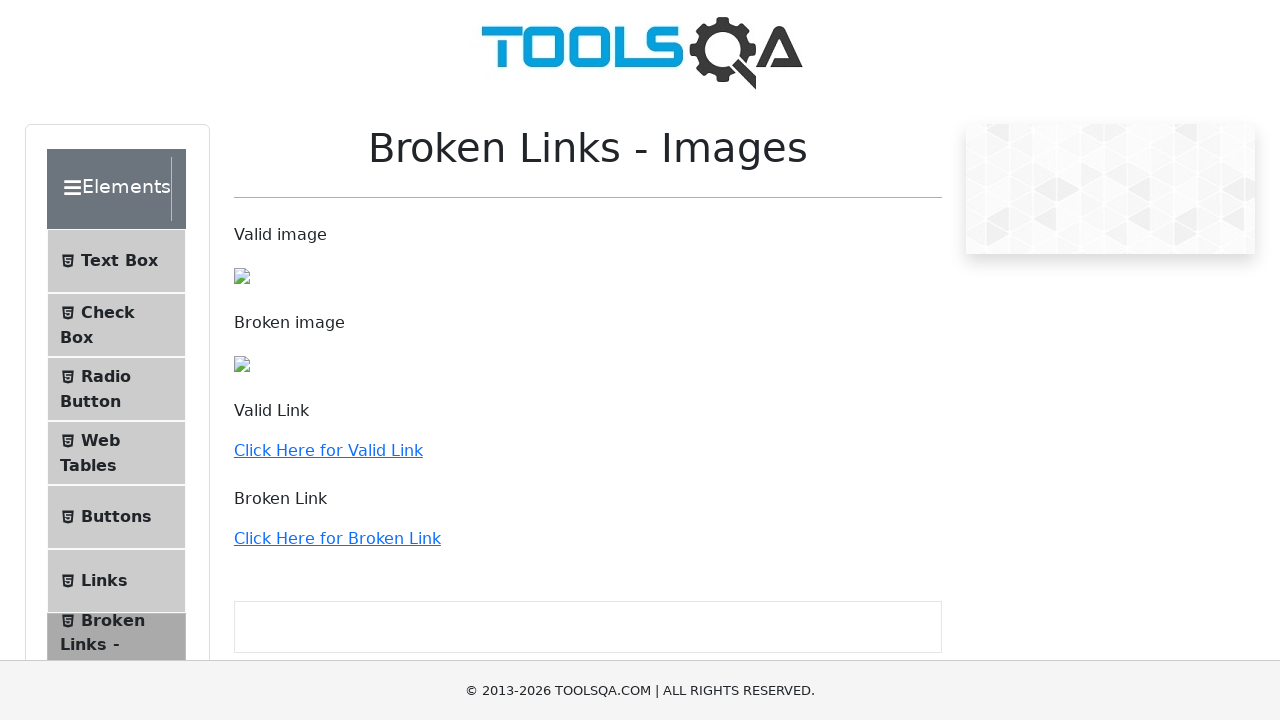

Retrieved href attribute from link: /menu
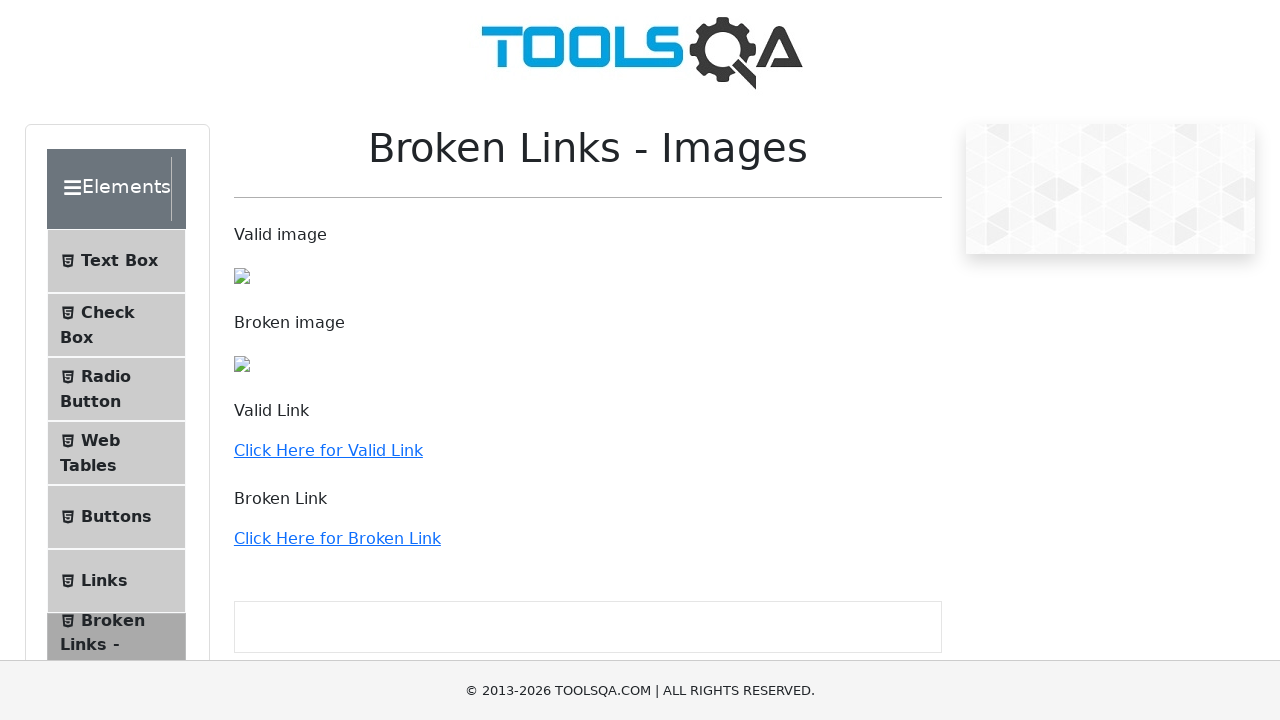

Checked visibility of link with href '/menu': False
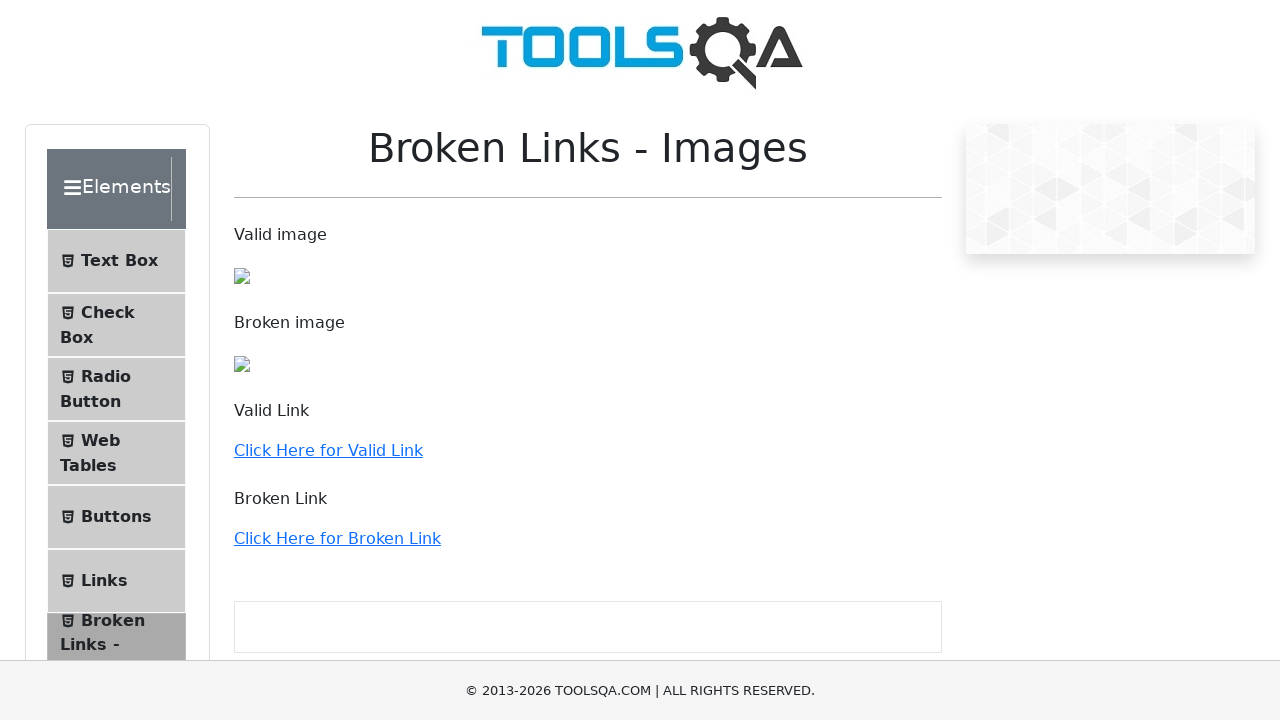

Retrieved href attribute from link: /select-menu
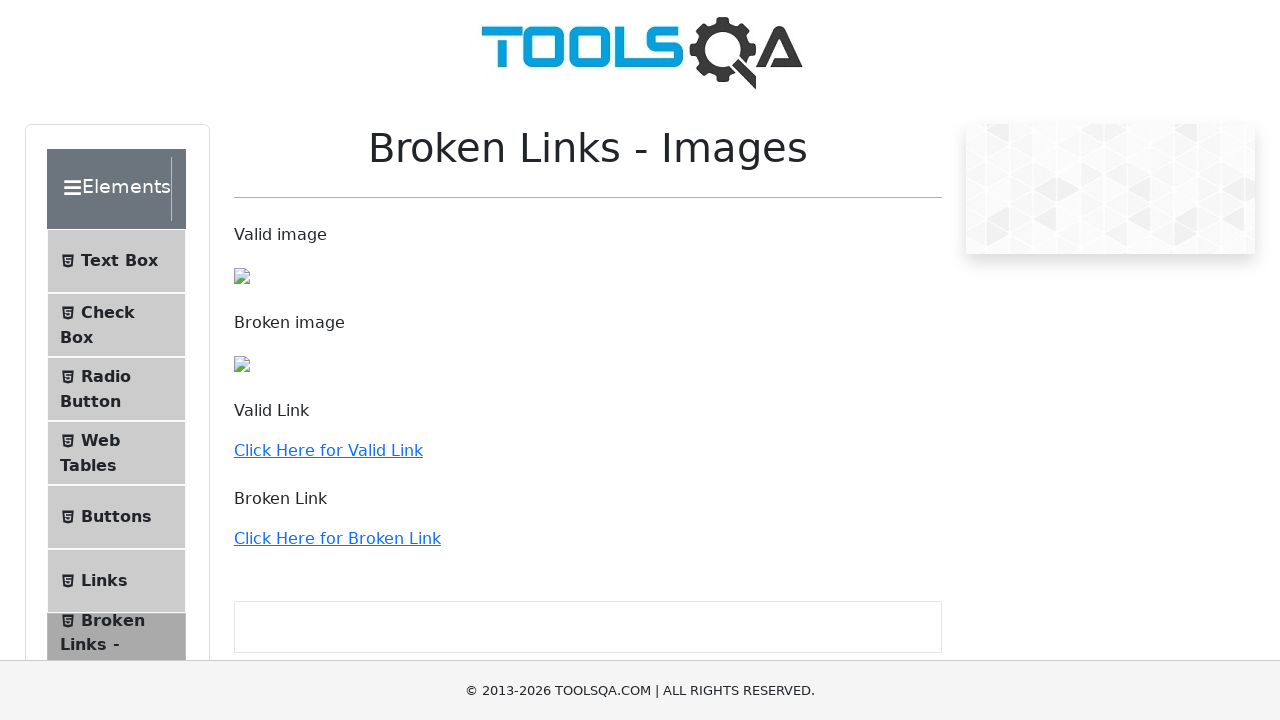

Checked visibility of link with href '/select-menu': False
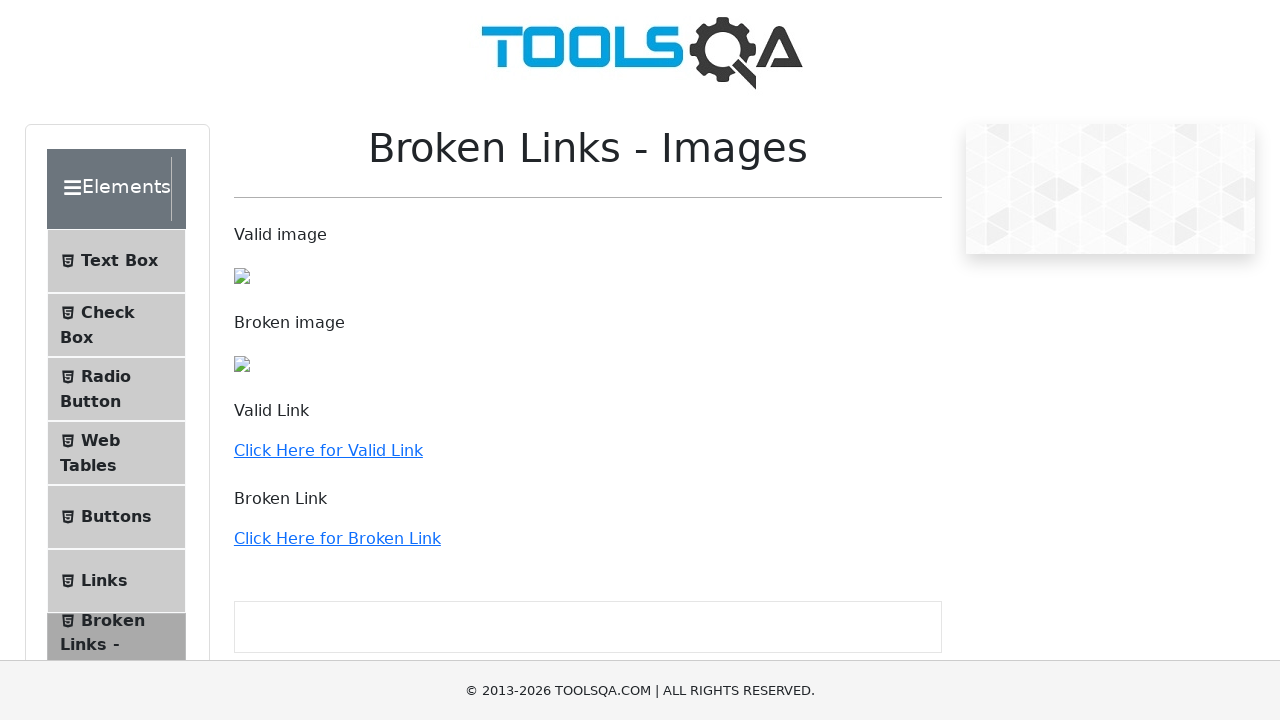

Retrieved href attribute from link: /sortable
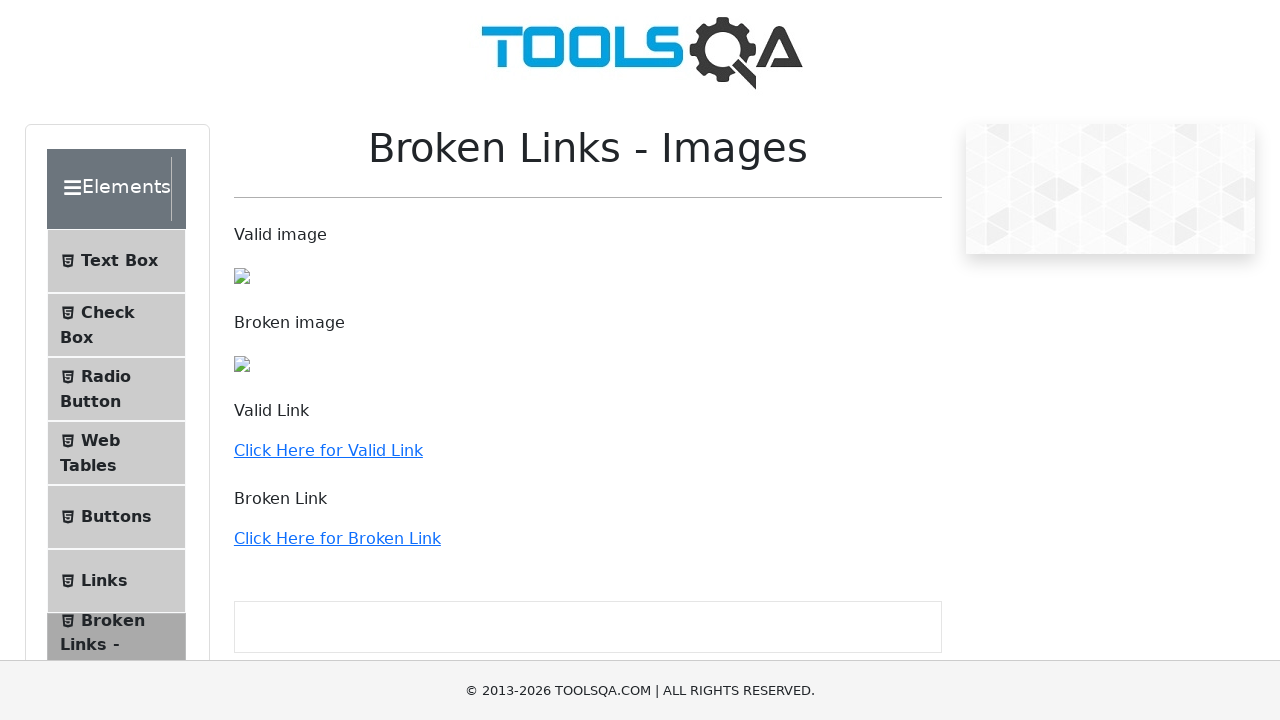

Checked visibility of link with href '/sortable': False
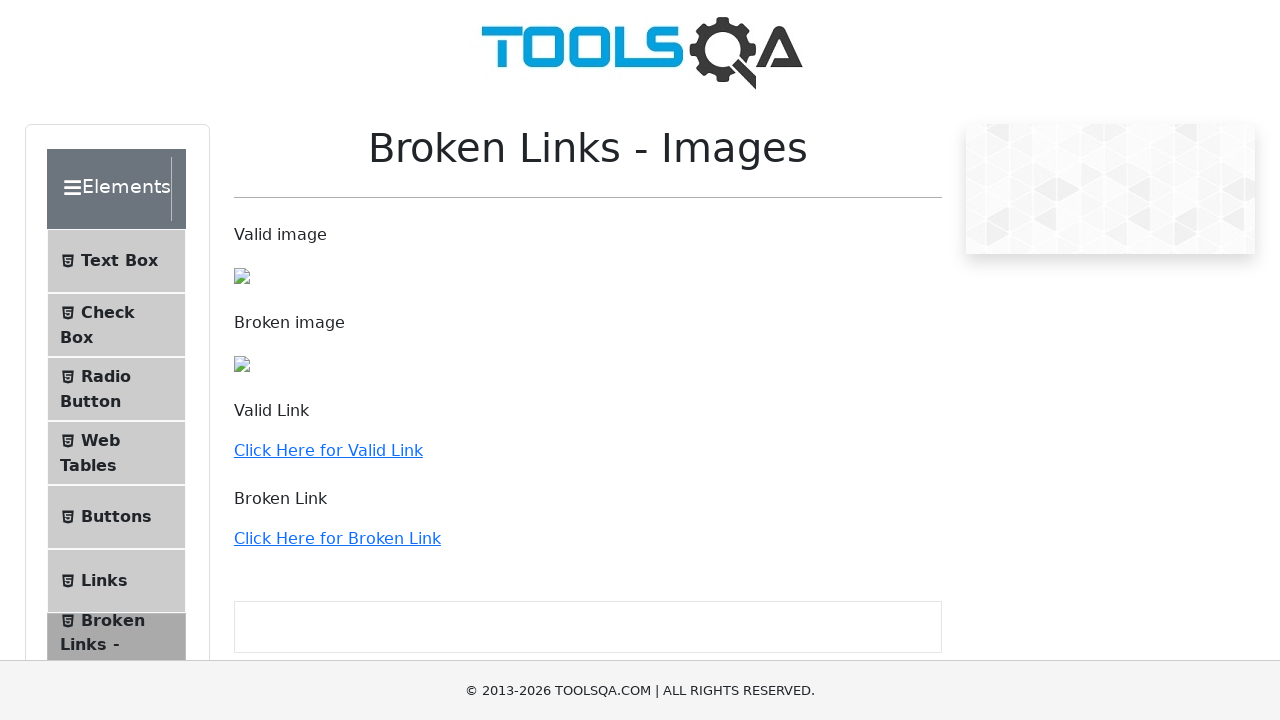

Retrieved href attribute from link: /selectable
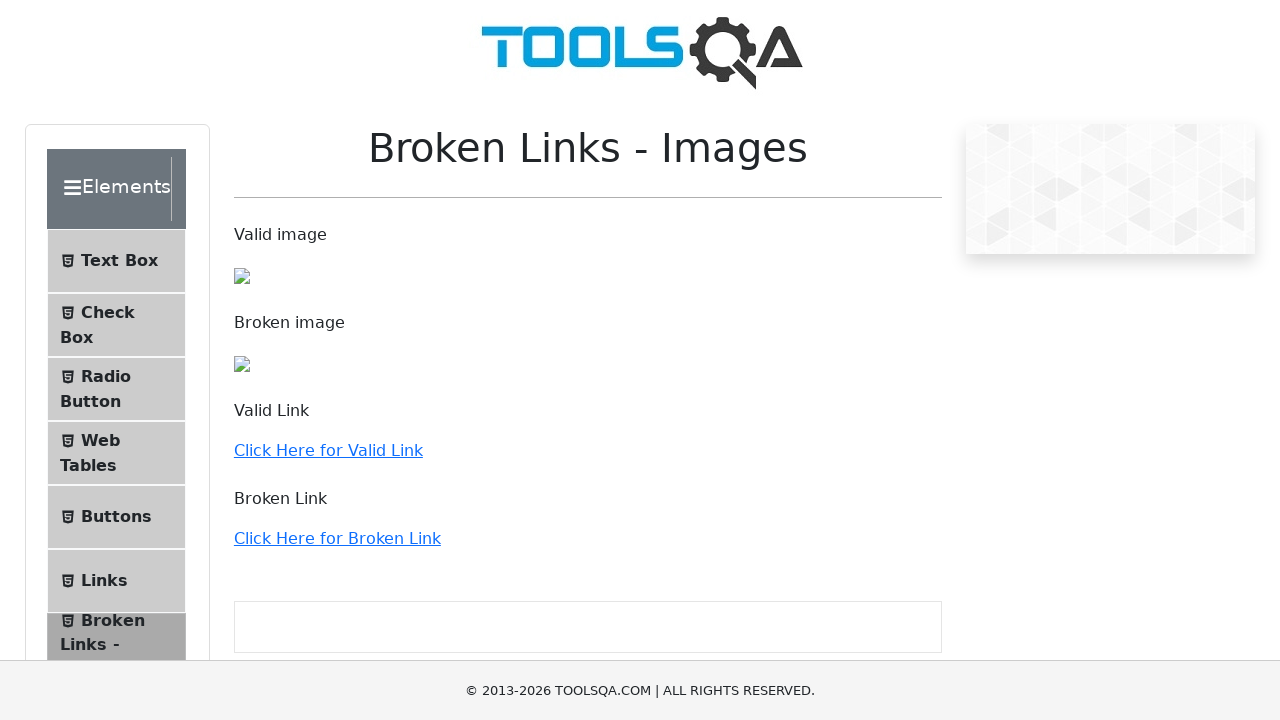

Checked visibility of link with href '/selectable': False
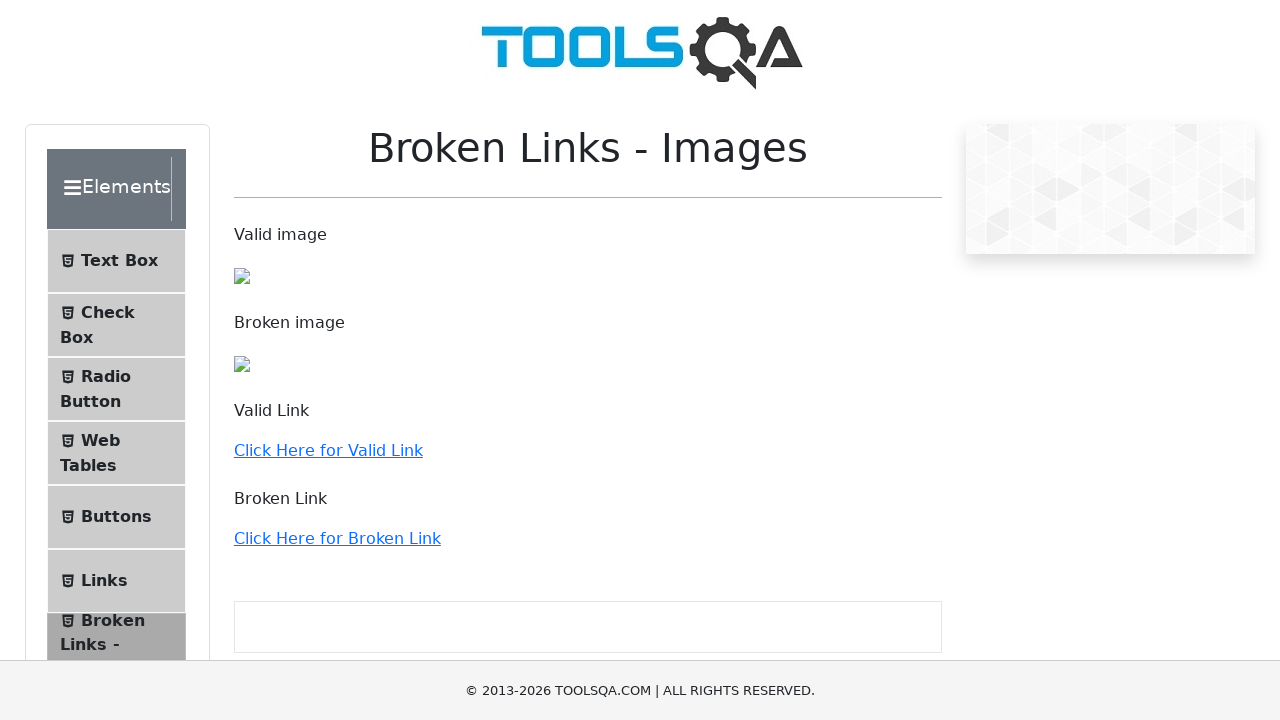

Retrieved href attribute from link: /resizable
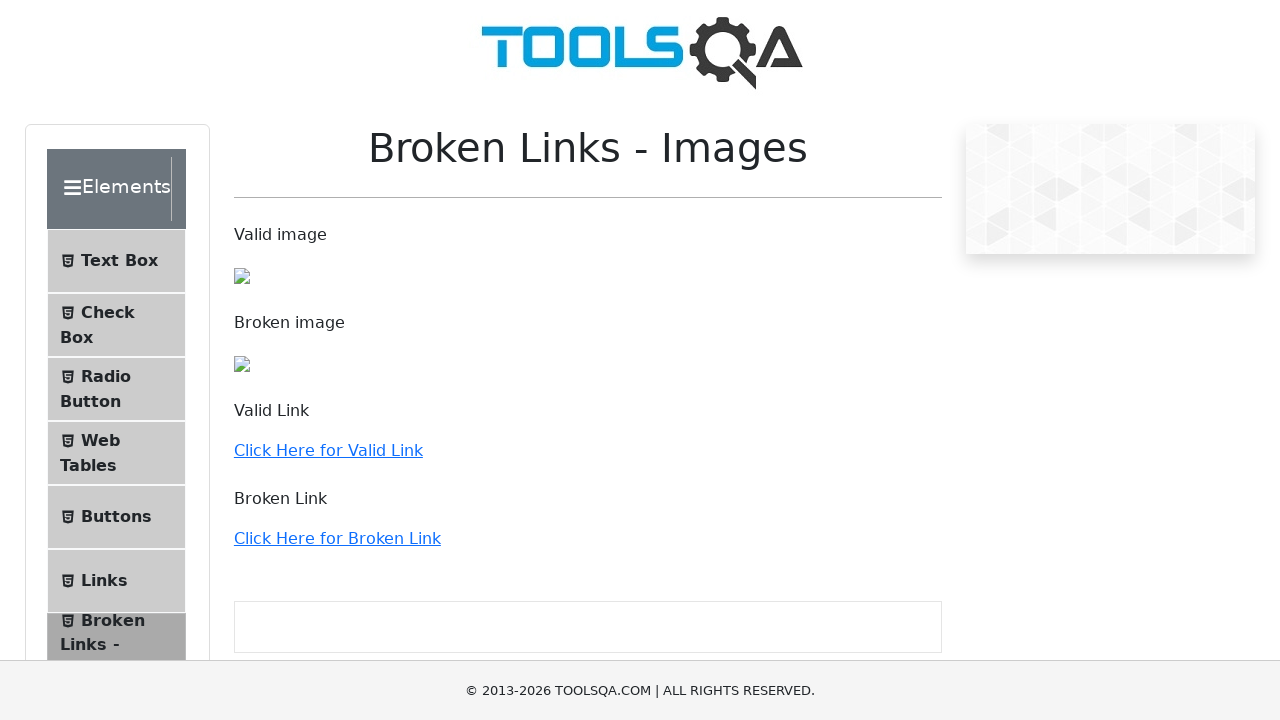

Checked visibility of link with href '/resizable': False
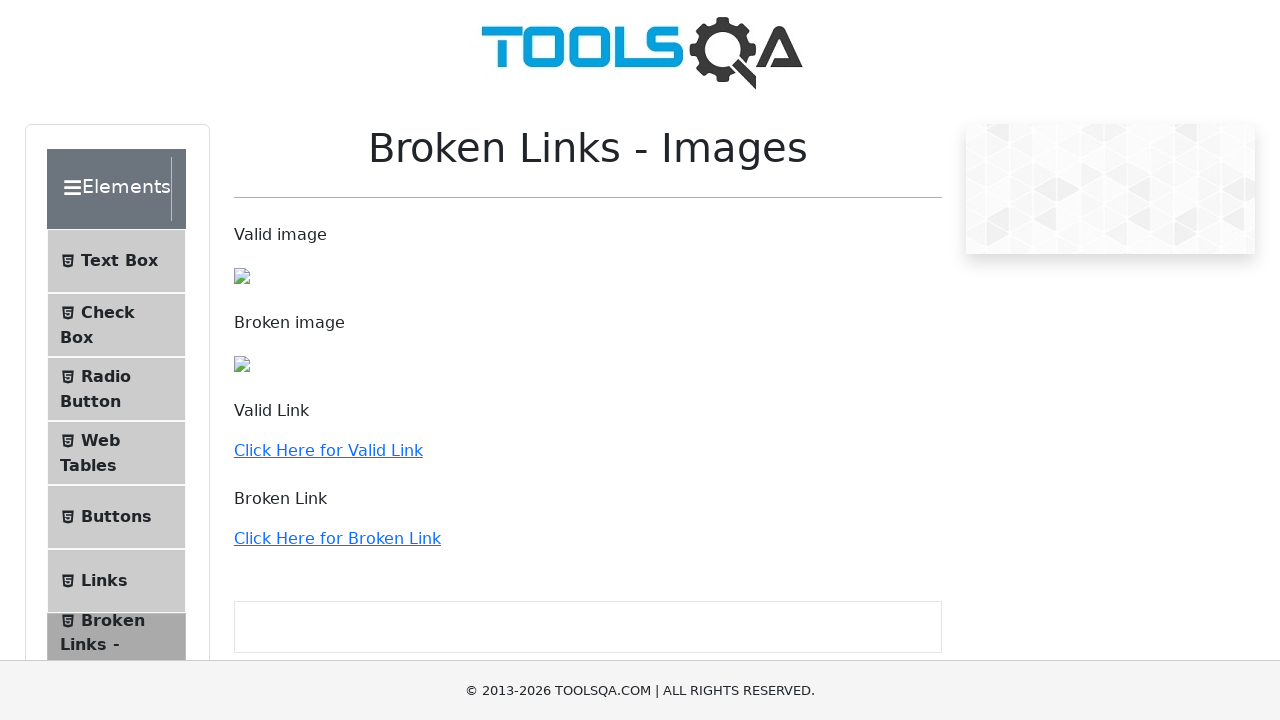

Retrieved href attribute from link: /droppable
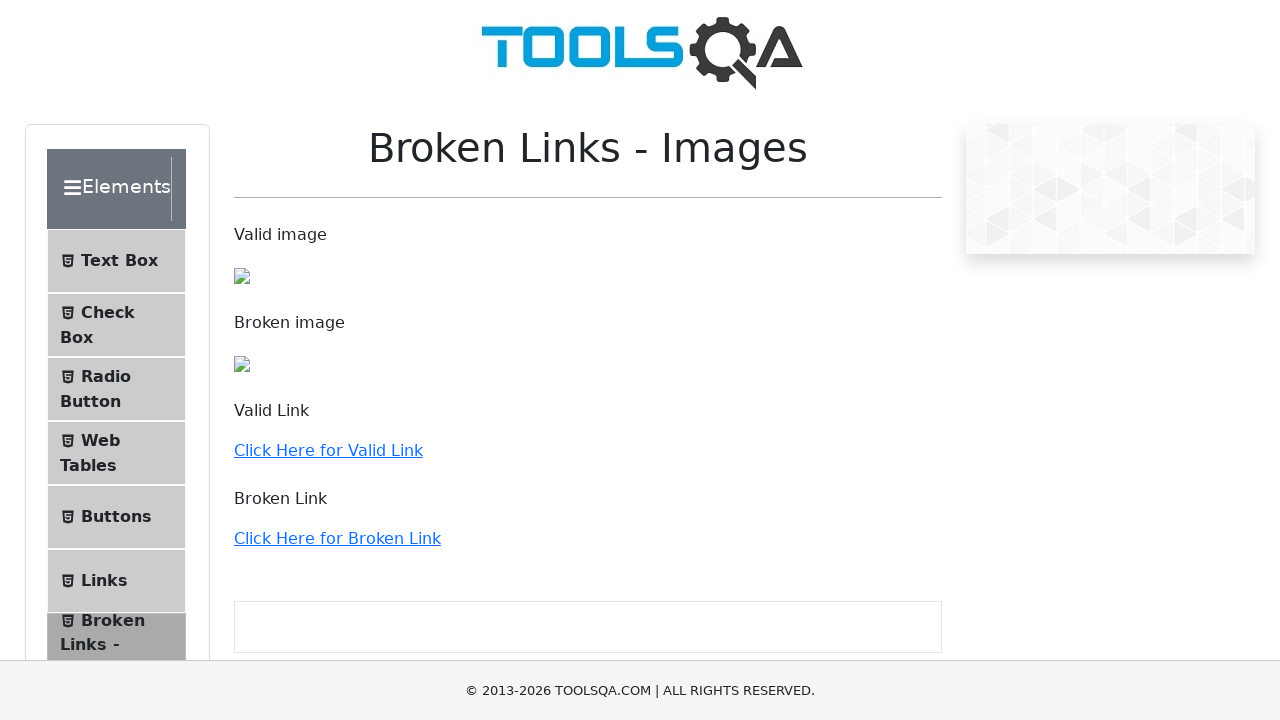

Checked visibility of link with href '/droppable': False
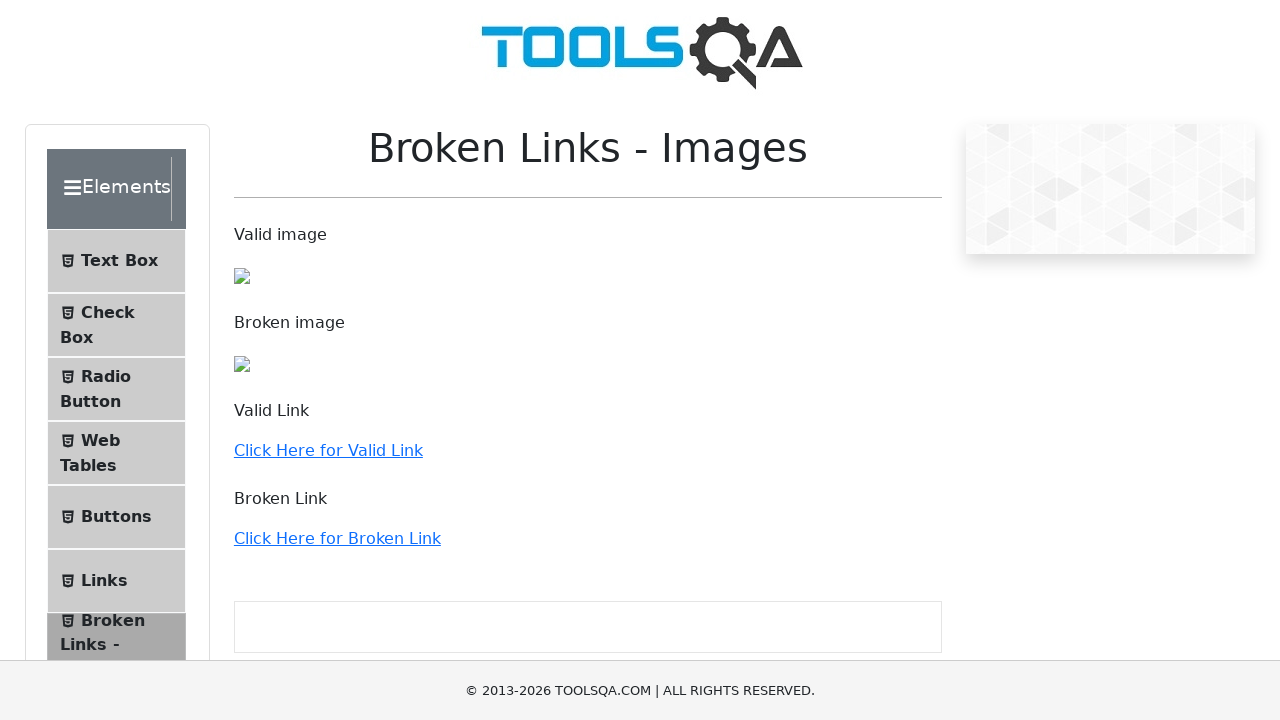

Retrieved href attribute from link: /dragabble
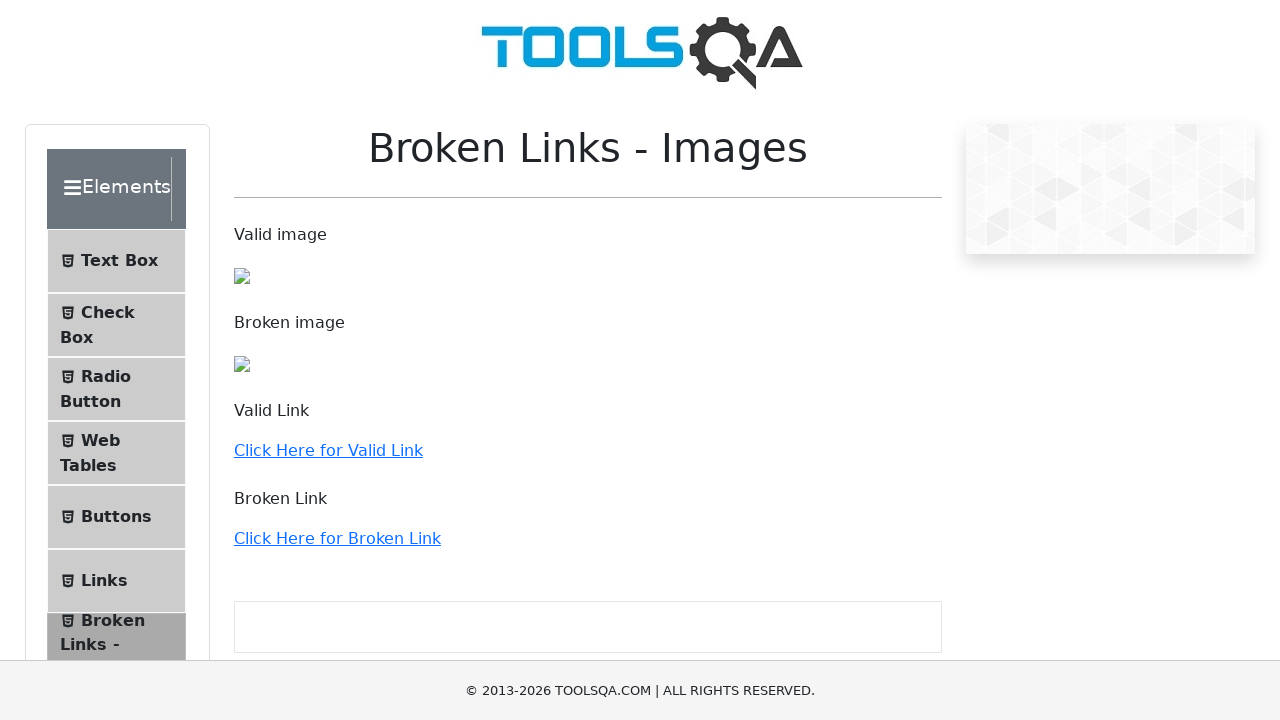

Checked visibility of link with href '/dragabble': False
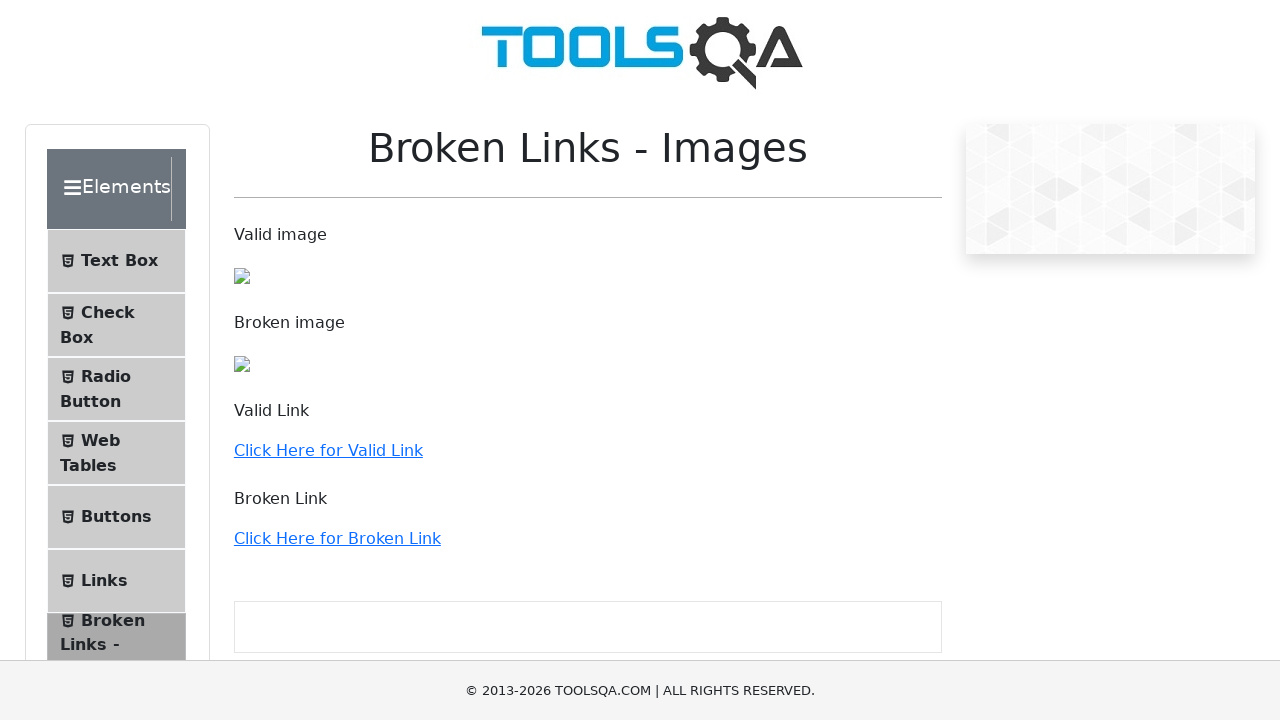

Retrieved href attribute from link: /login
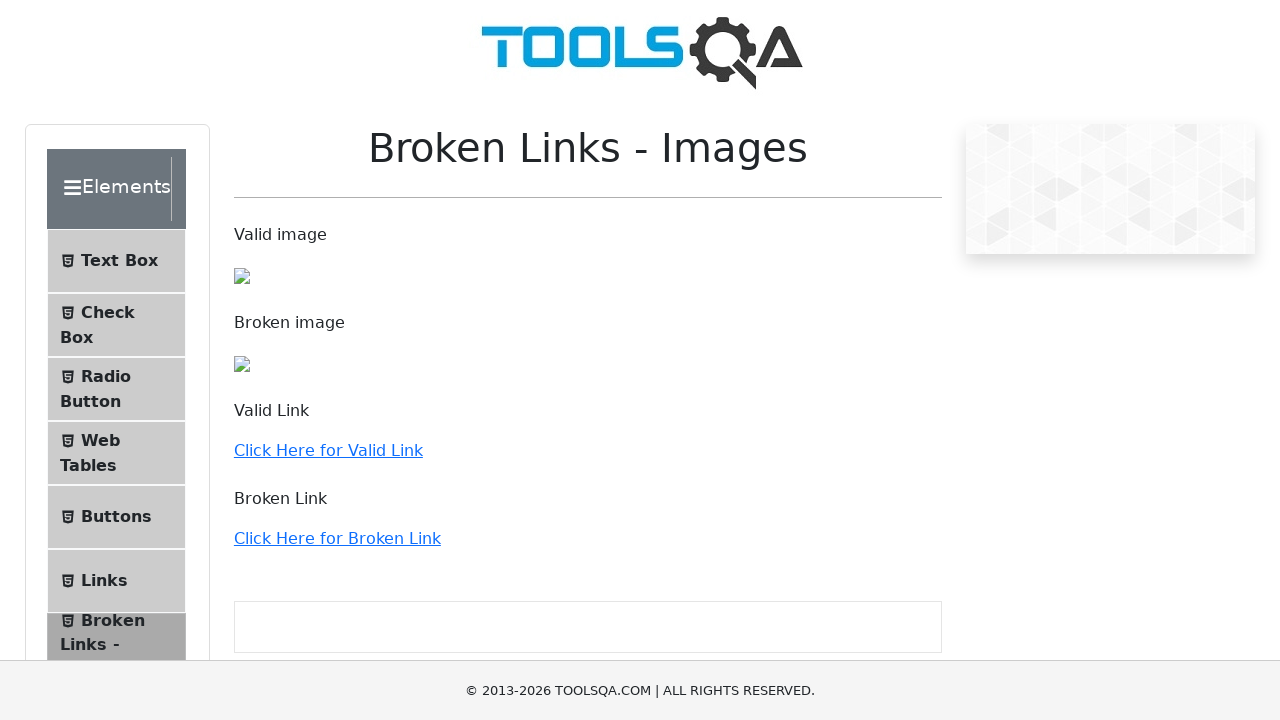

Checked visibility of link with href '/login': False
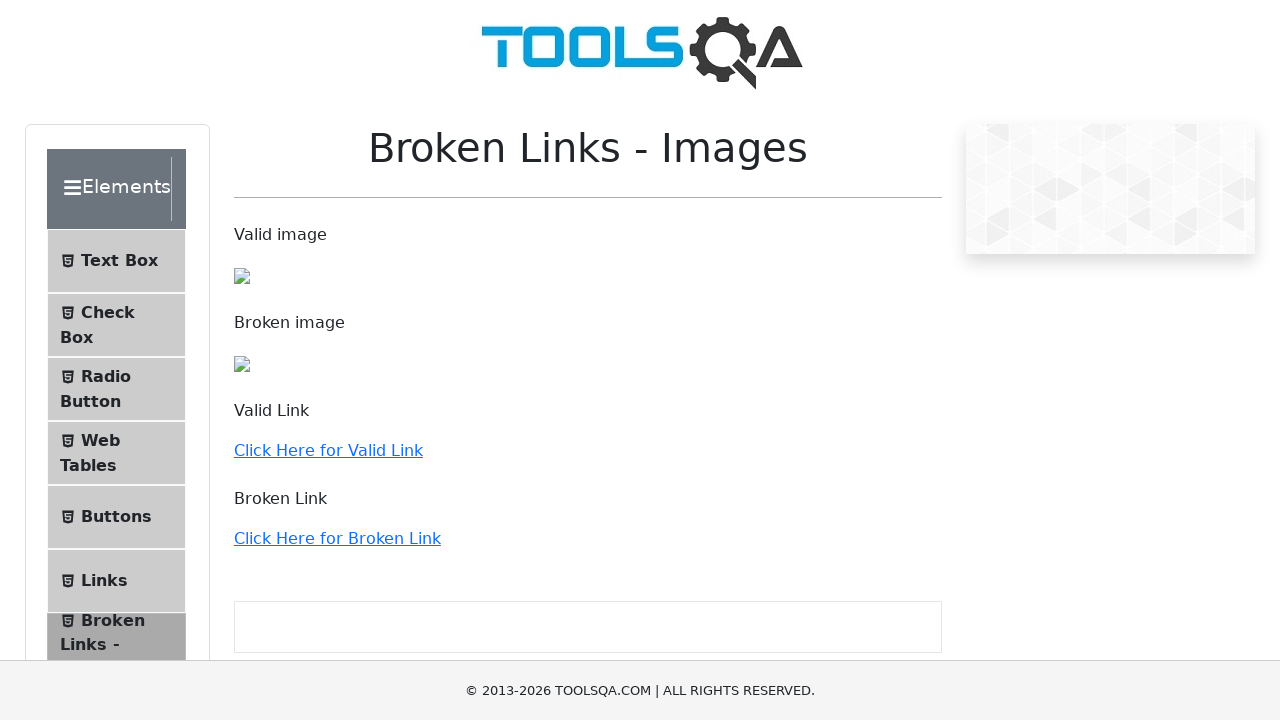

Retrieved href attribute from link: /books
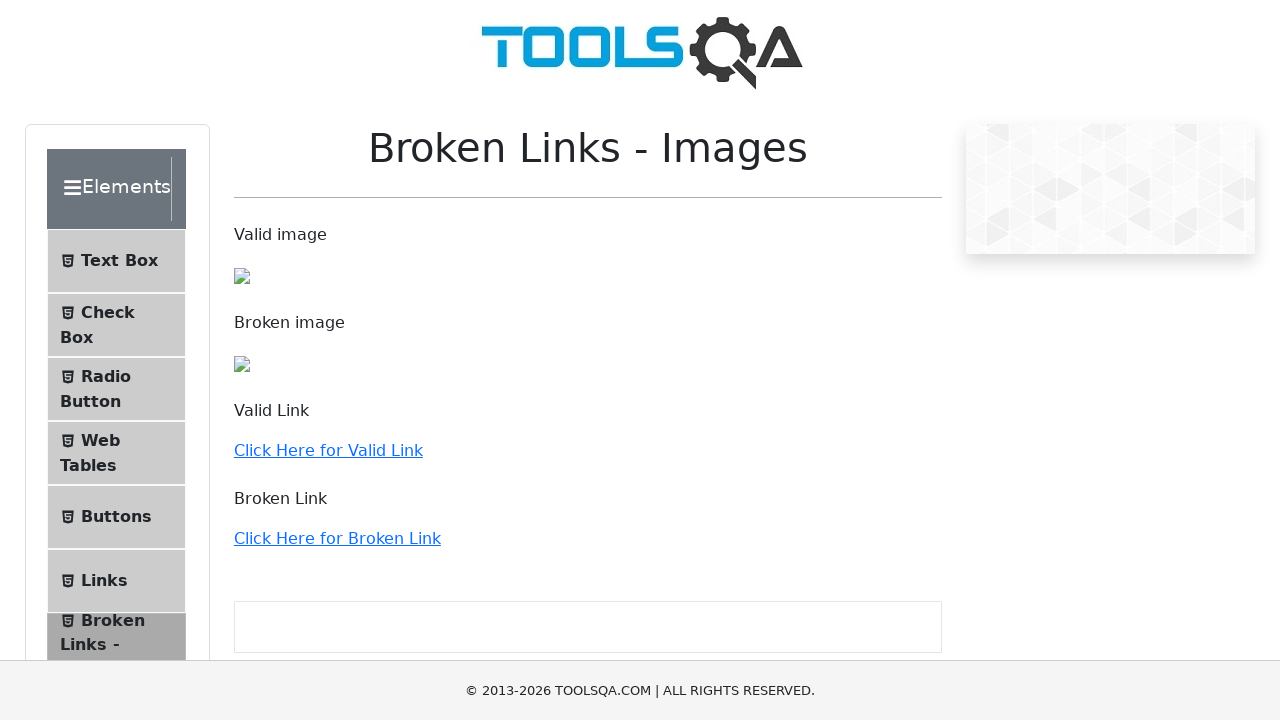

Checked visibility of link with href '/books': False
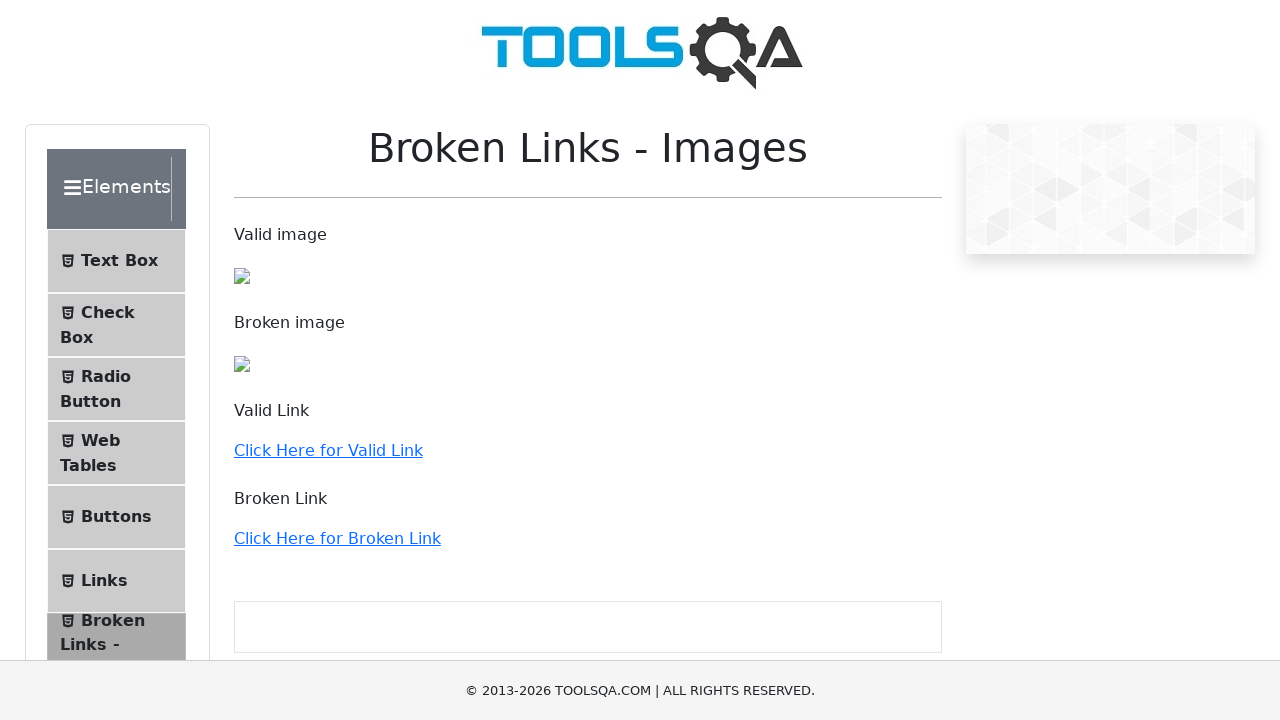

Retrieved href attribute from link: /profile
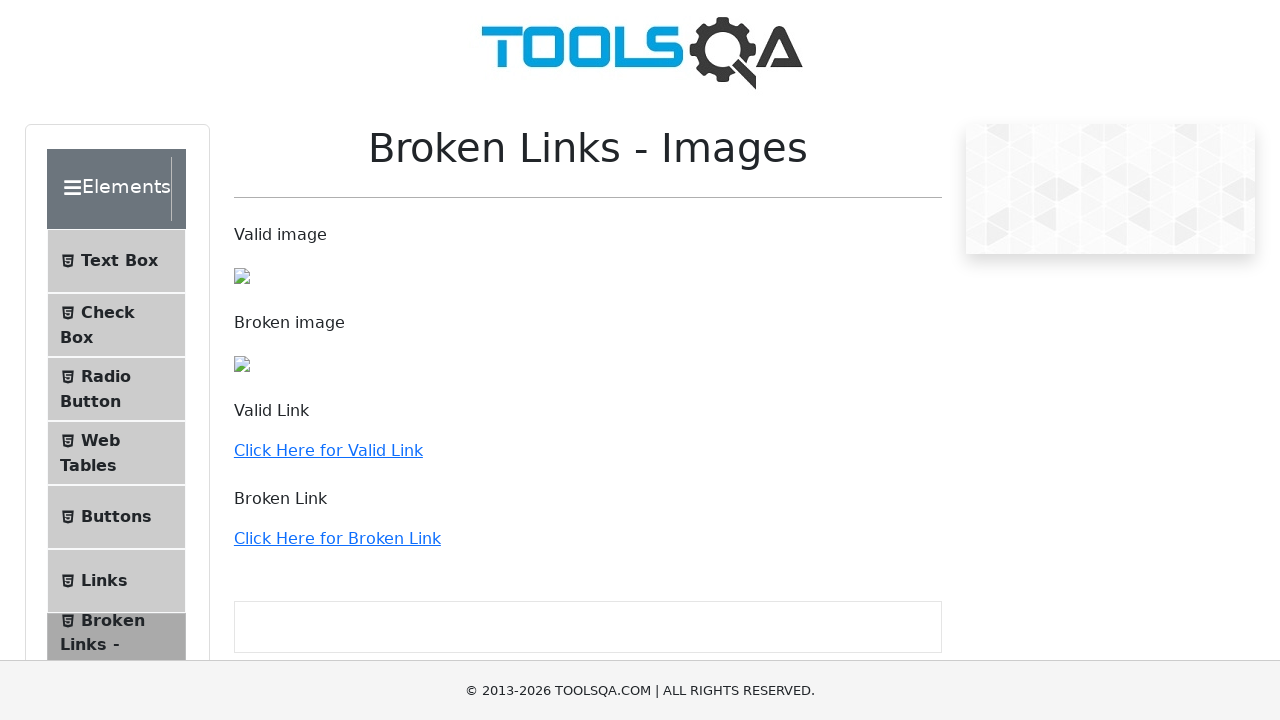

Checked visibility of link with href '/profile': False
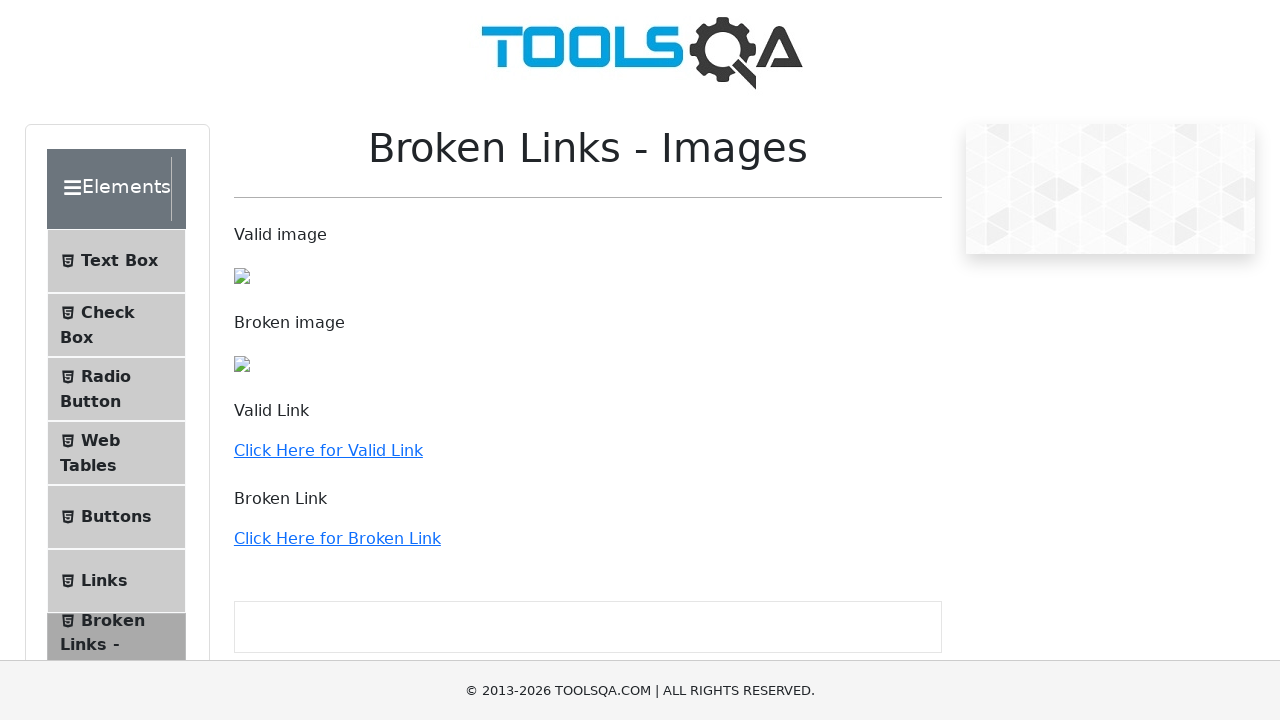

Retrieved href attribute from link: /swagger
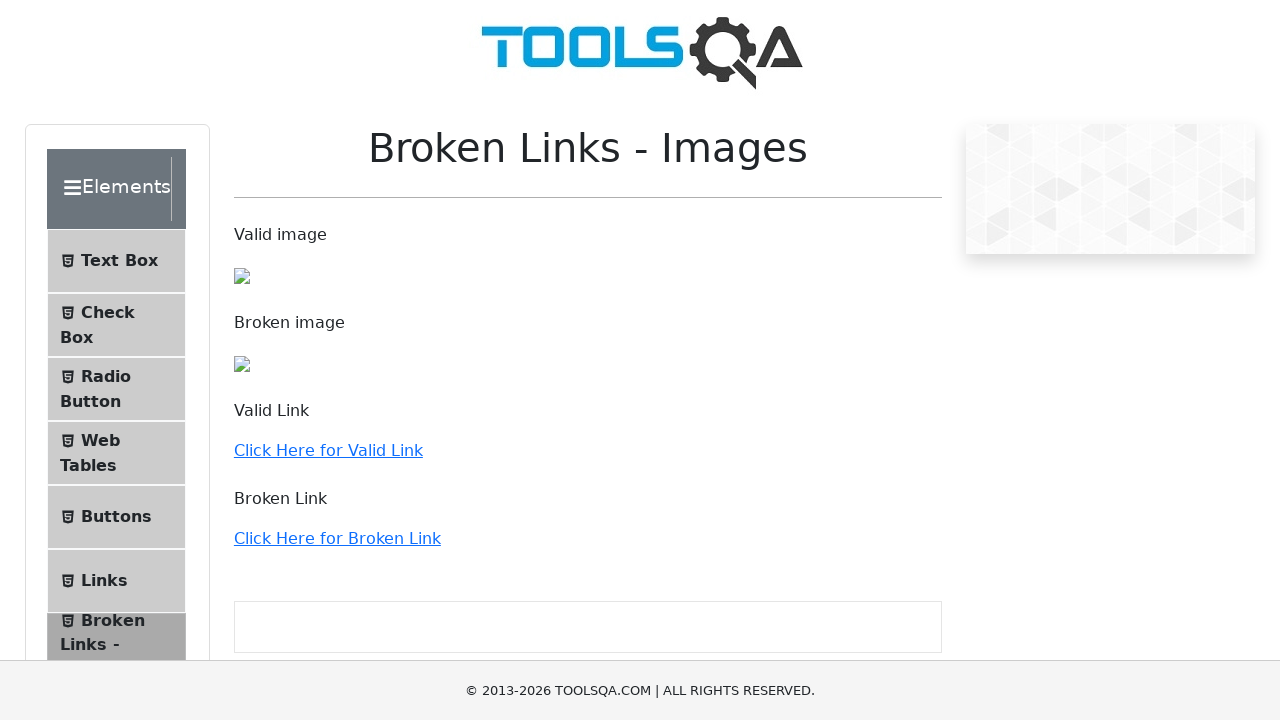

Checked visibility of link with href '/swagger': False
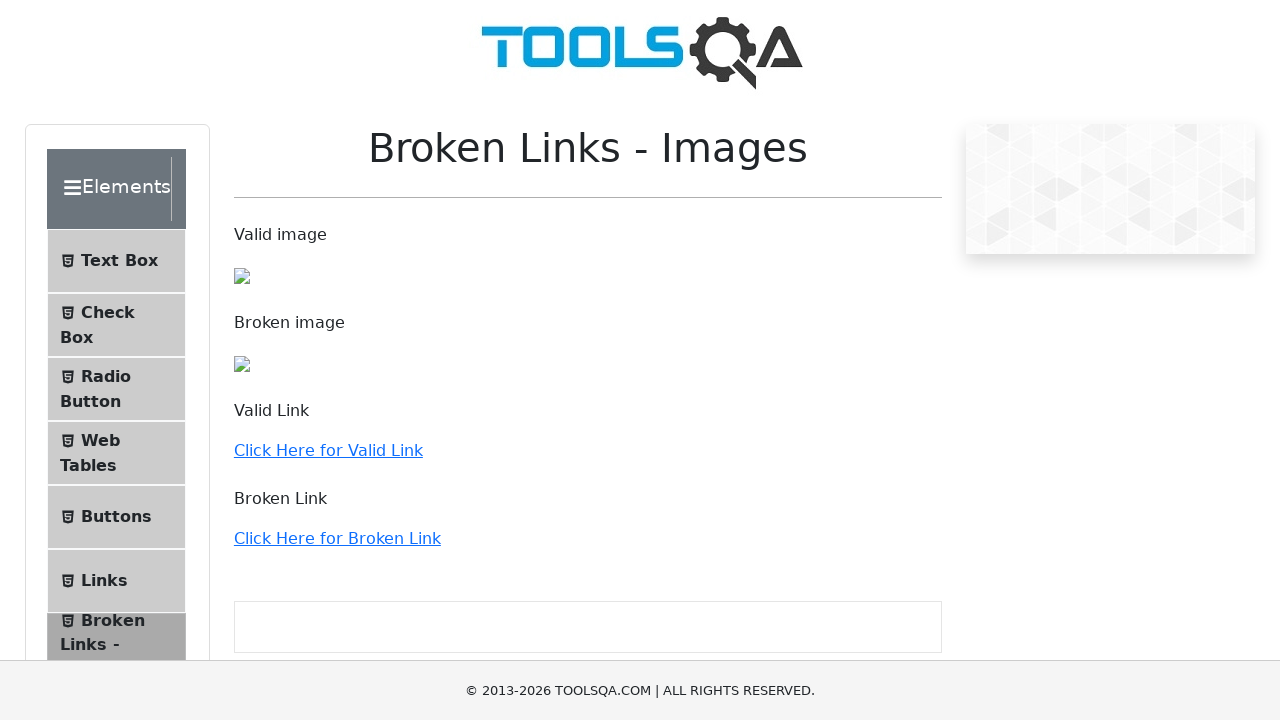

Retrieved href attribute from link: http://demoqa.com
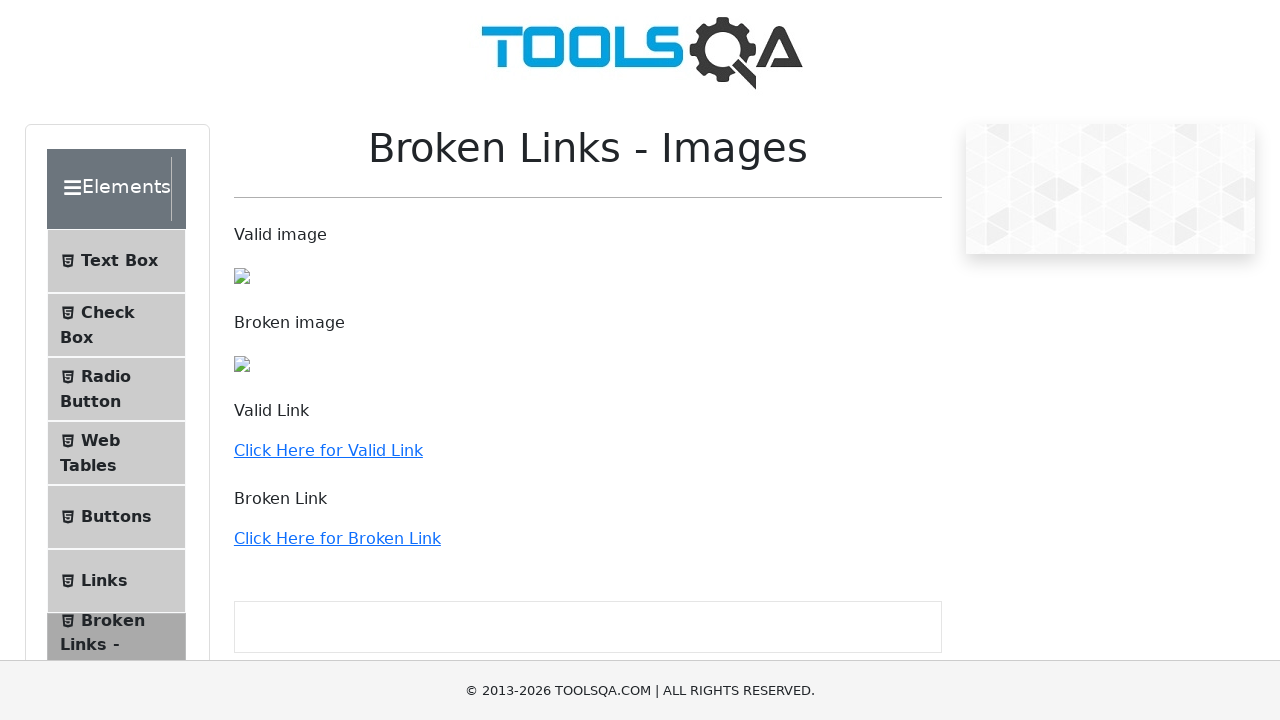

Checked visibility of link with href 'http://demoqa.com': True
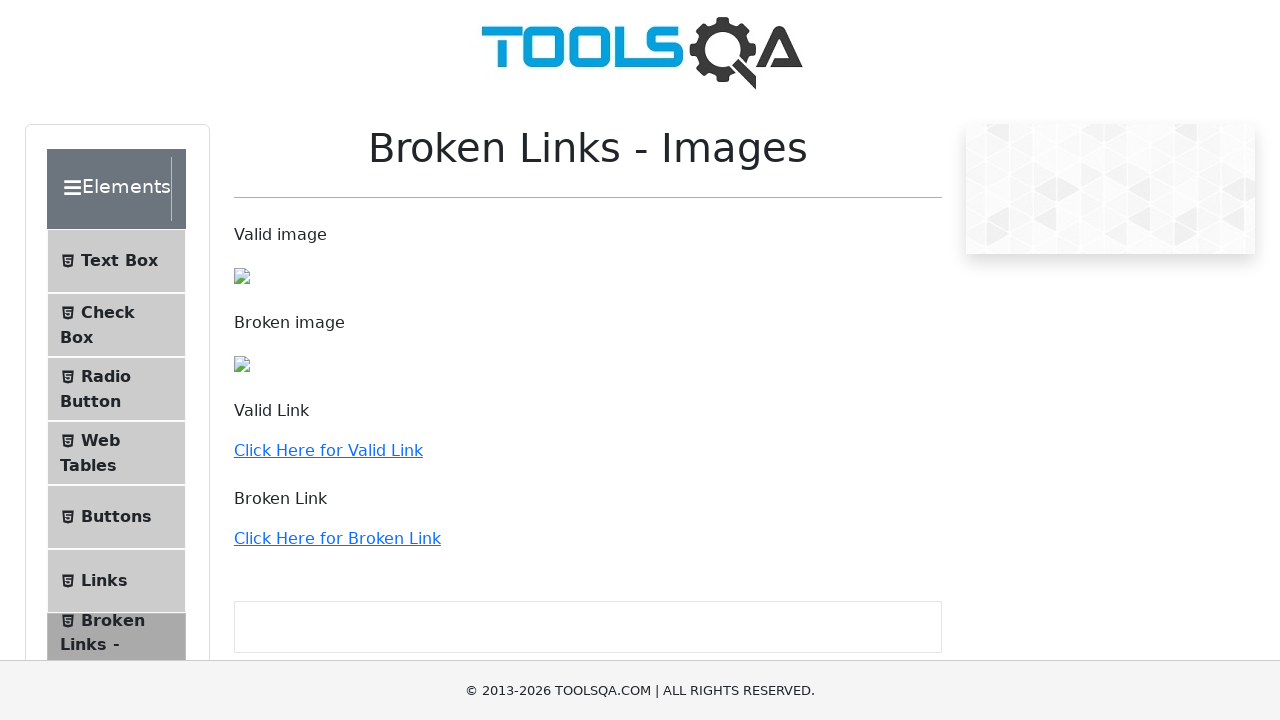

Retrieved href attribute from link: http://the-internet.herokuapp.com/status_codes/500
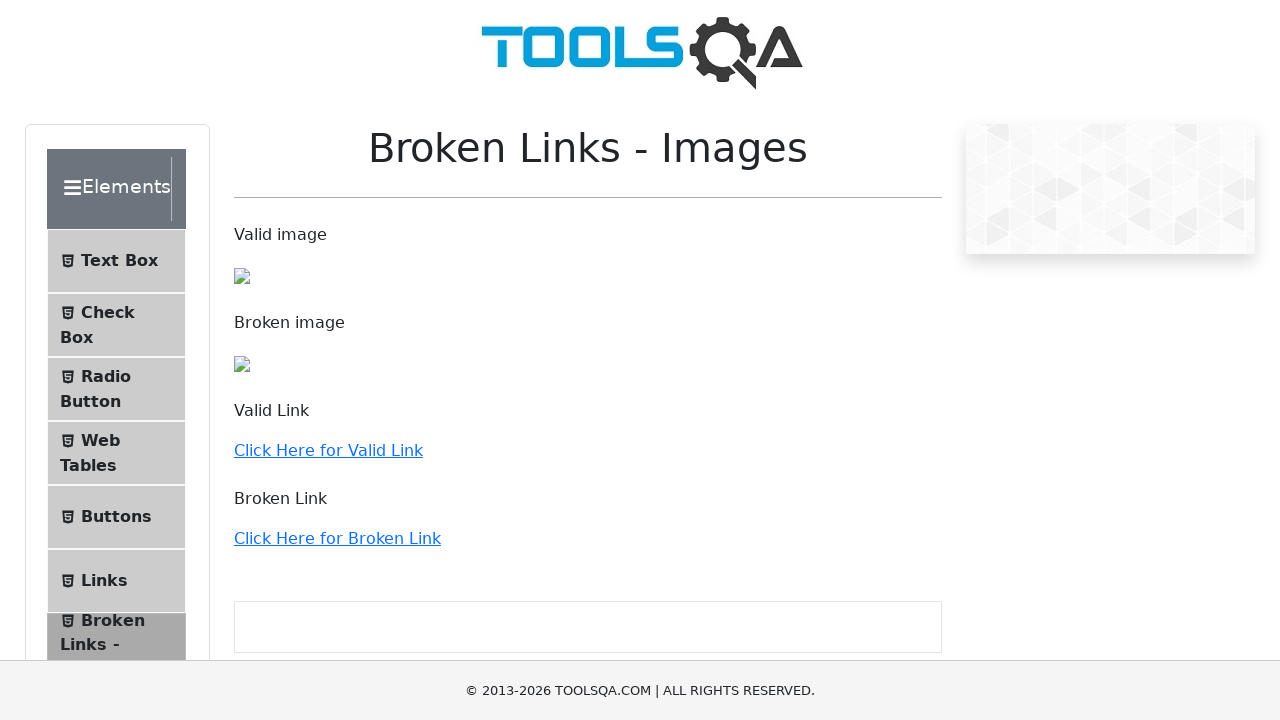

Checked visibility of link with href 'http://the-internet.herokuapp.com/status_codes/500': True
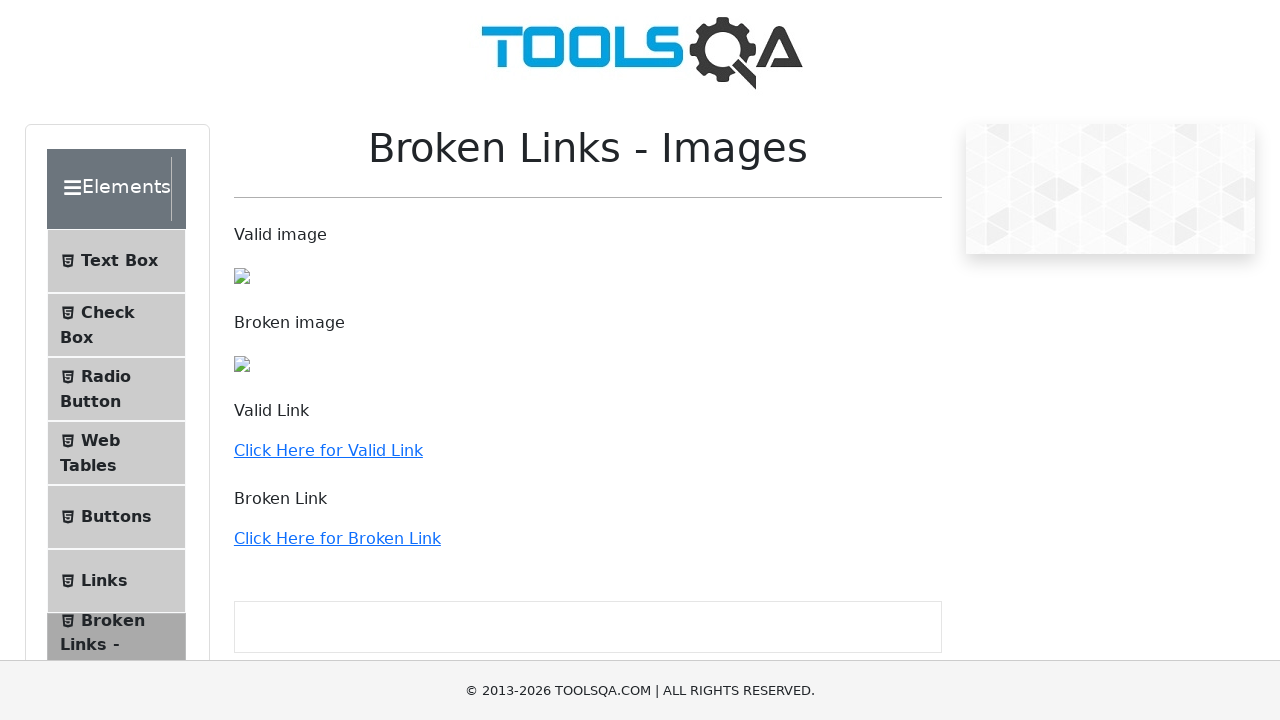

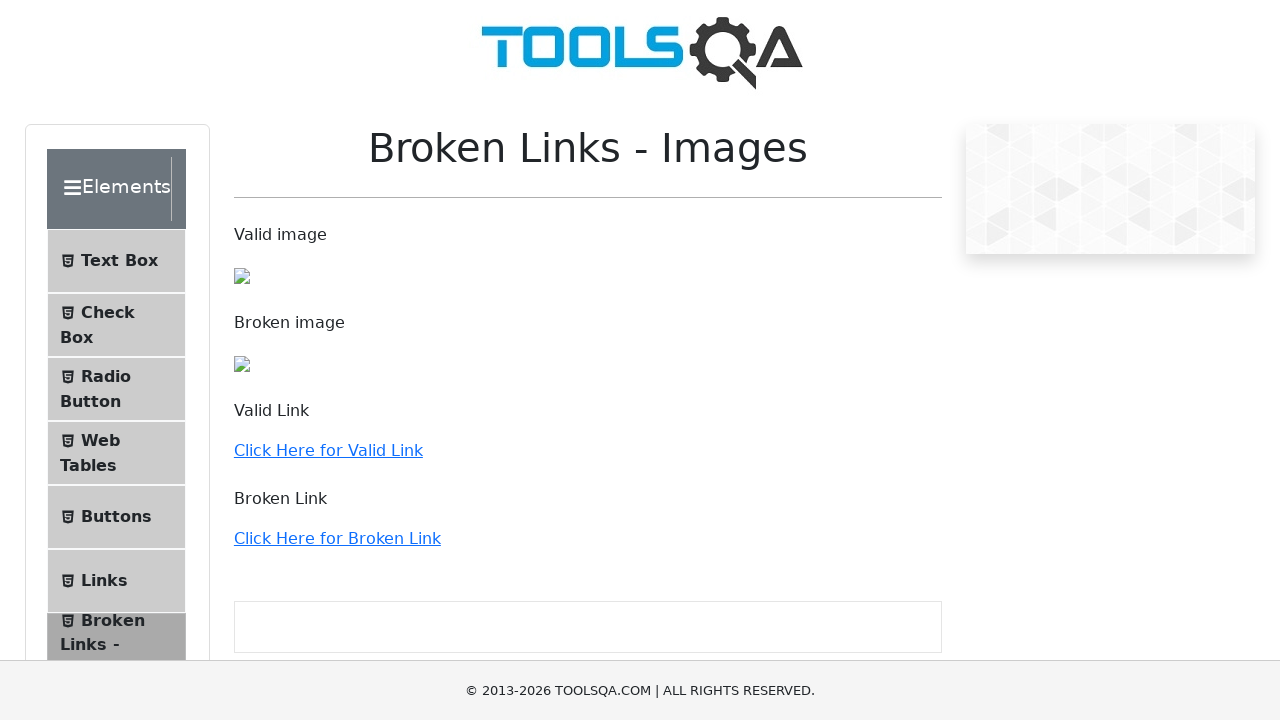